Tests infinite scroll pagination on CoinMarketCap historical data page by repeatedly clicking the "Load More" button until all data is loaded

Starting URL: https://coinmarketcap.com/currencies/bitcoin/historical-data/

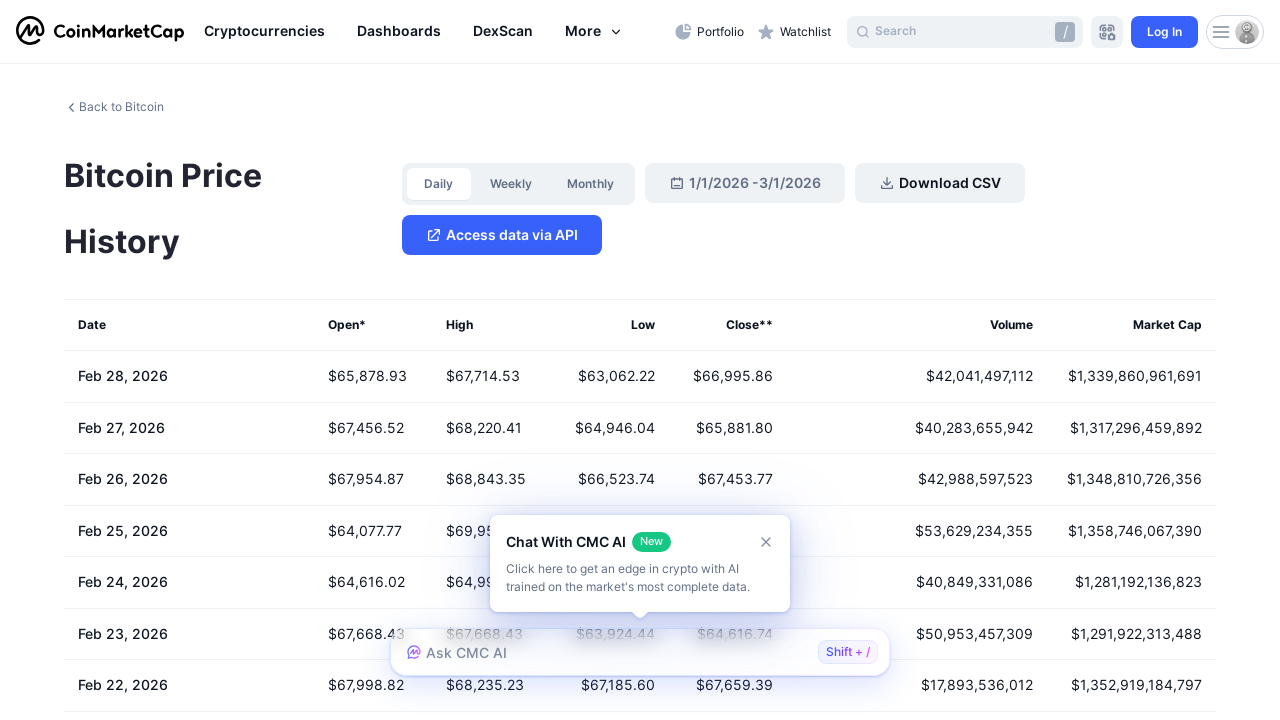

Waited for page to reach networkidle state
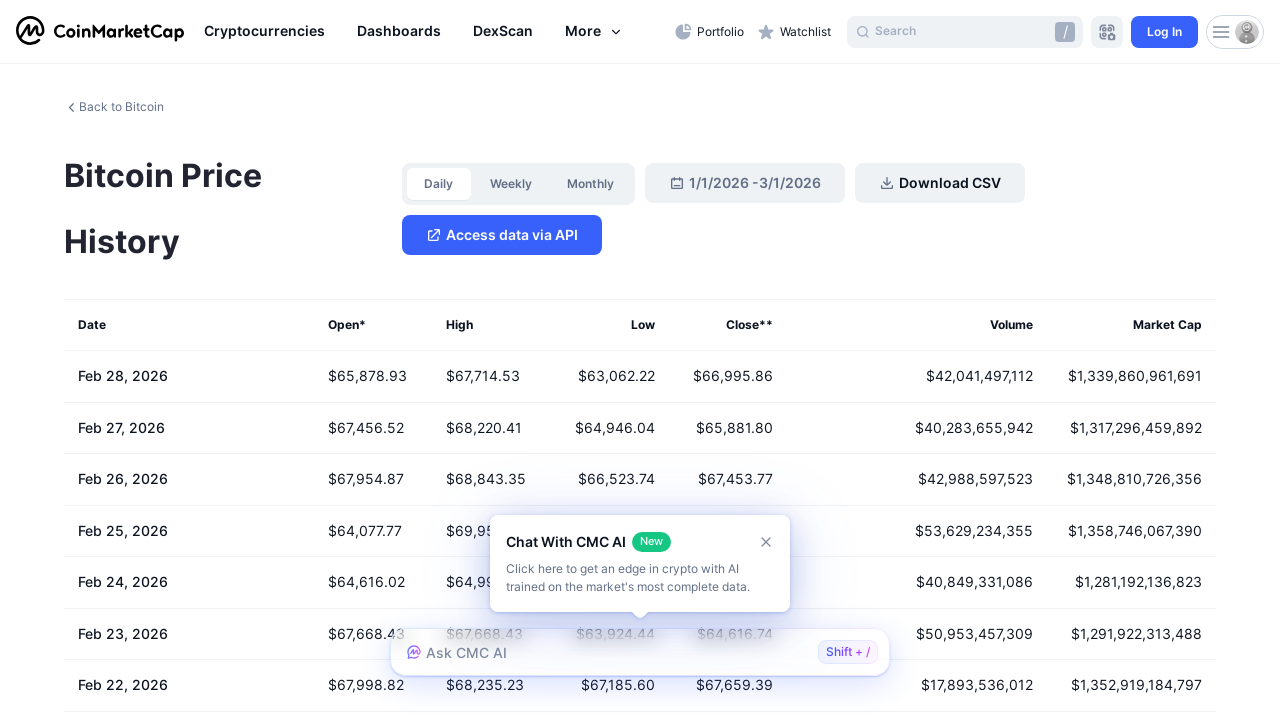

Evaluated initial scroll height of document
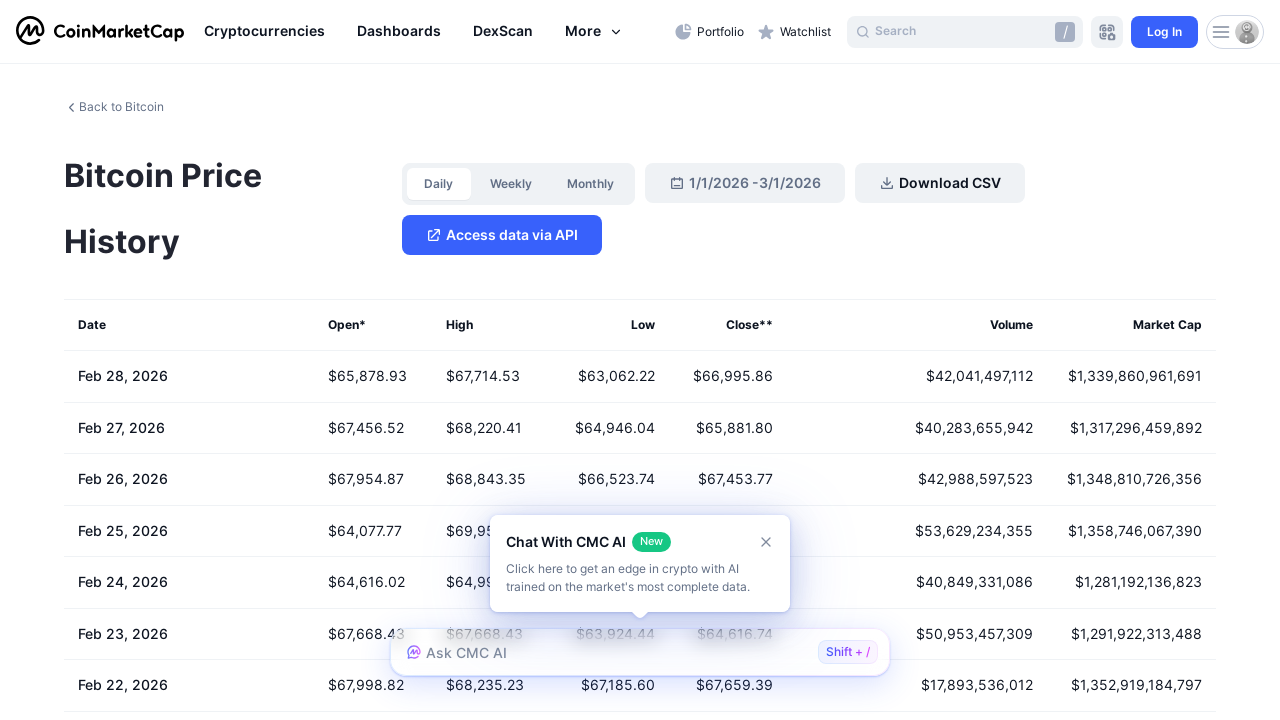

Scrolled to bottom of page
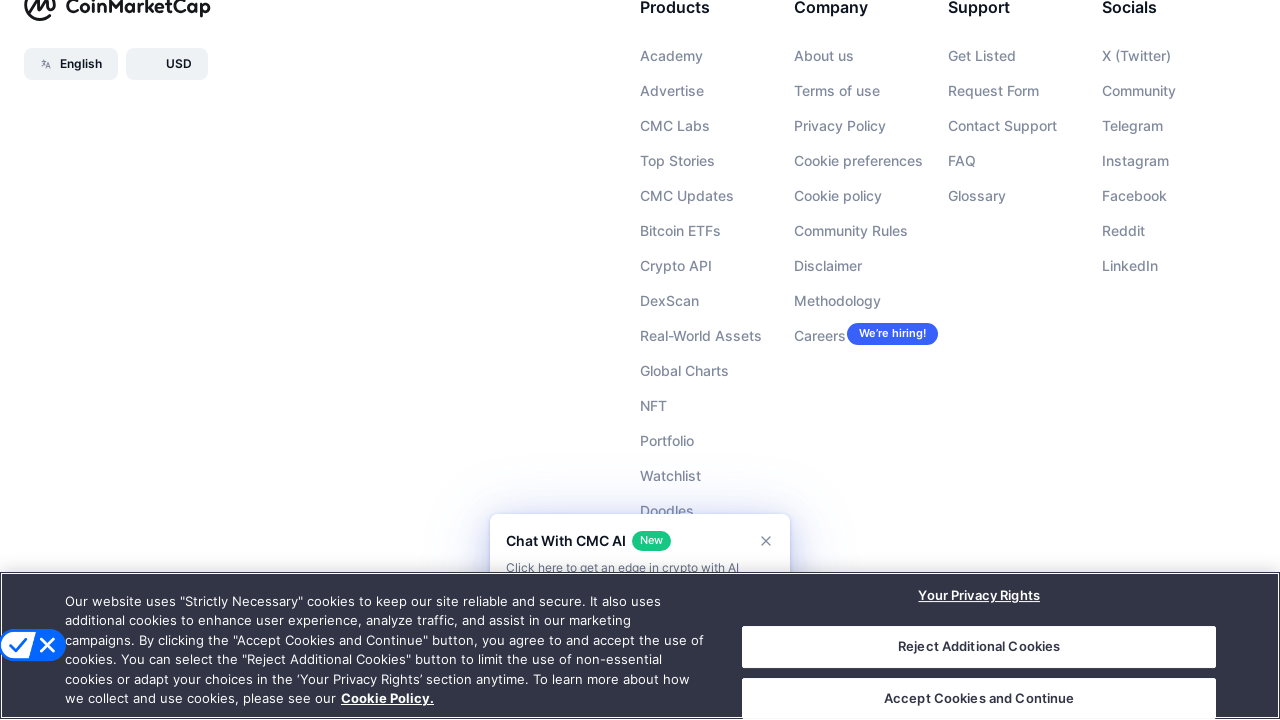

Located 'Load More' button
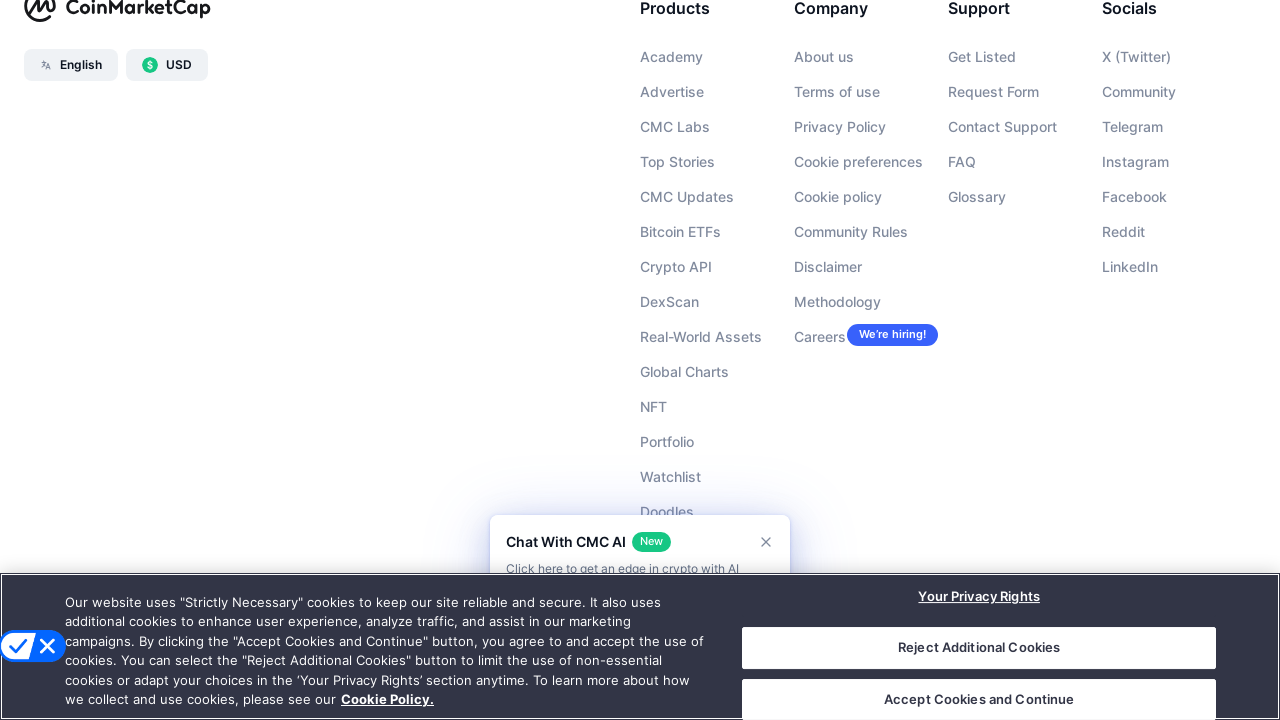

Clicked 'Load More' button to load additional historical data at (640, 360) on button:has-text('Load More')
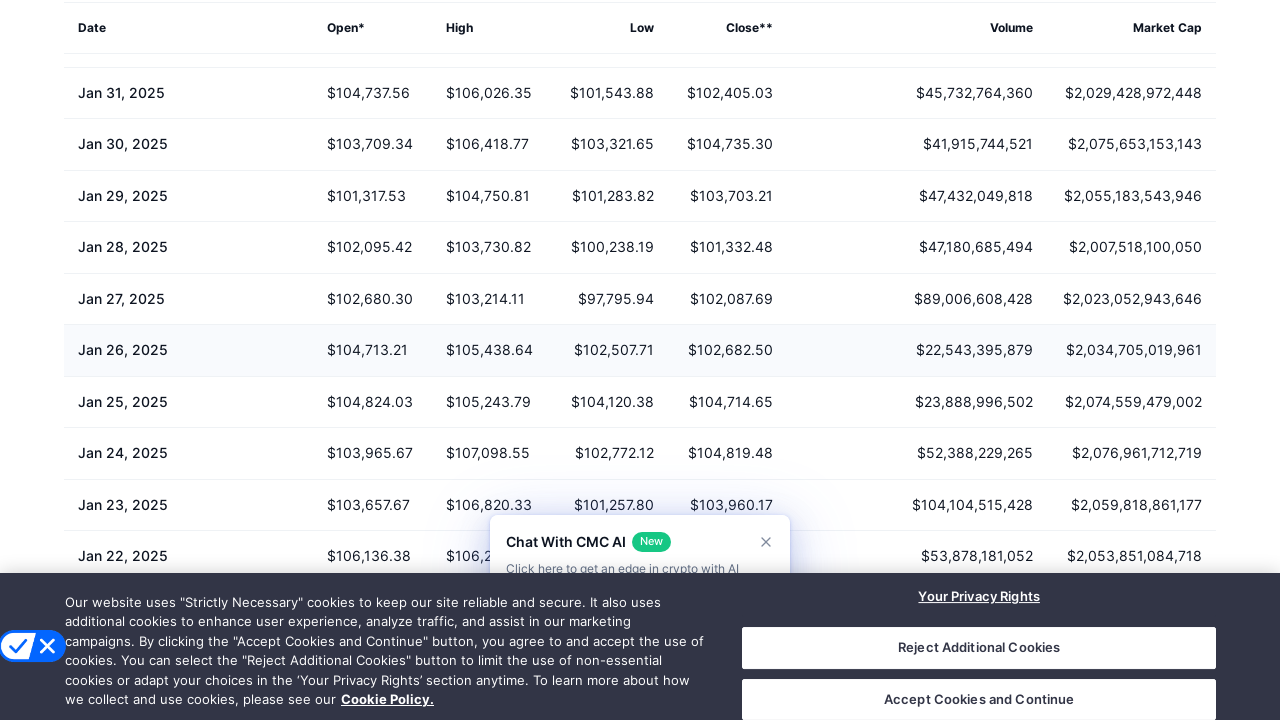

Waited 2000ms for new content to load after clicking Load More
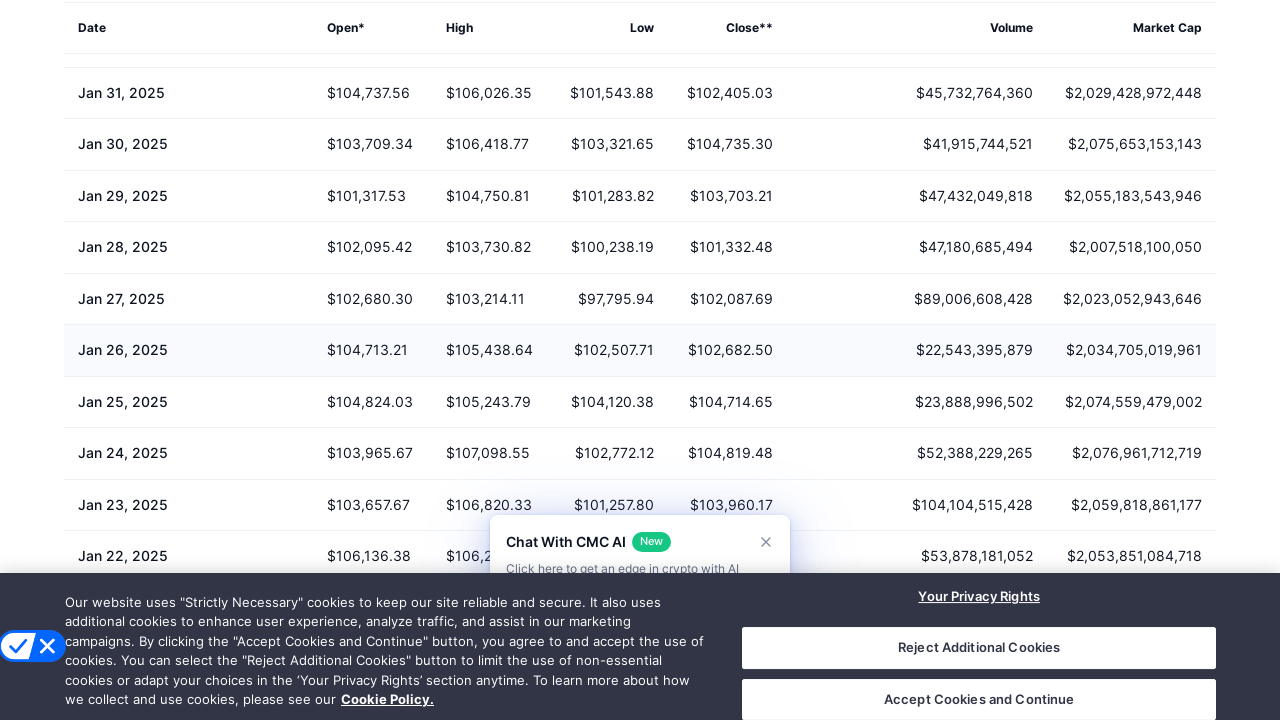

Evaluated new scroll height after content loaded
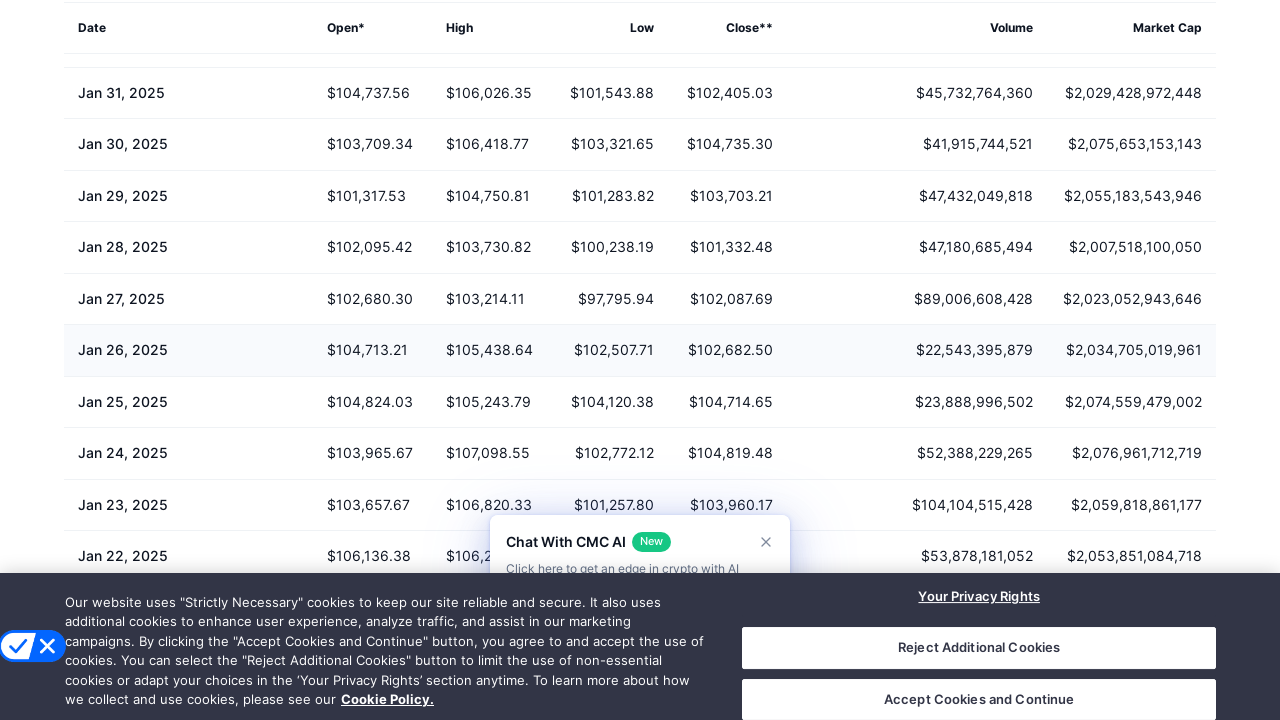

Scrolled to bottom of page
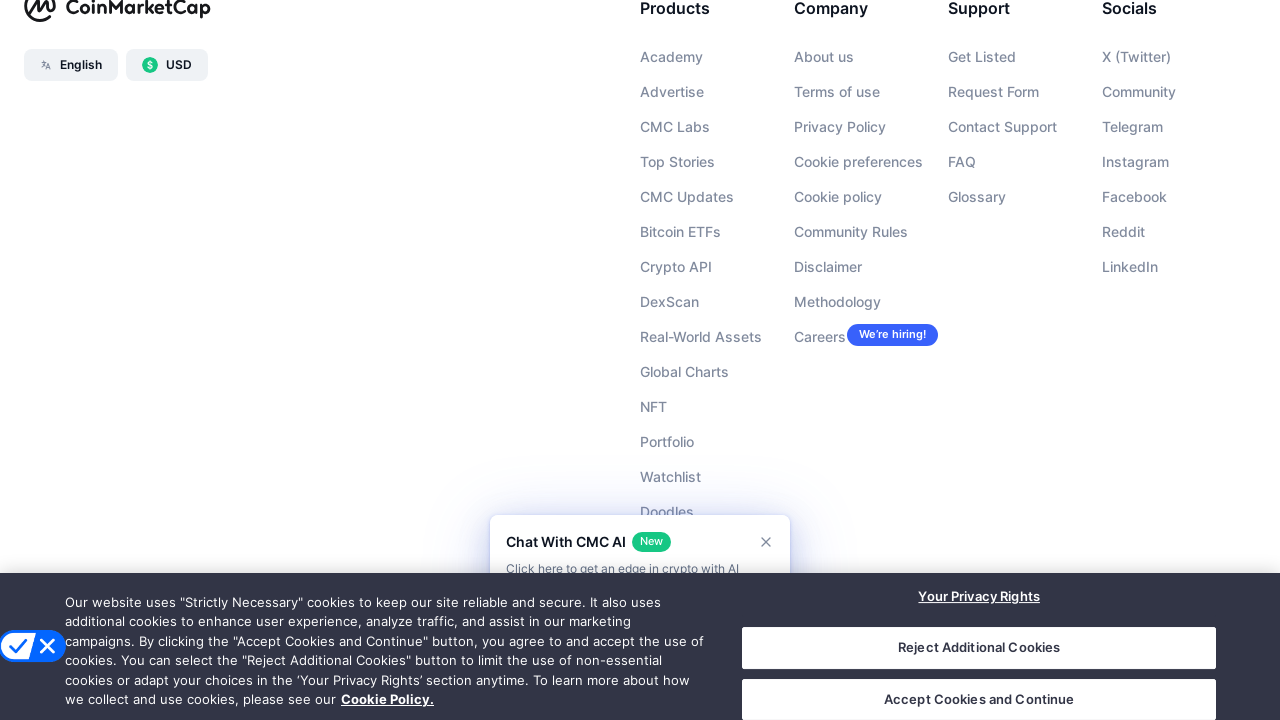

Located 'Load More' button
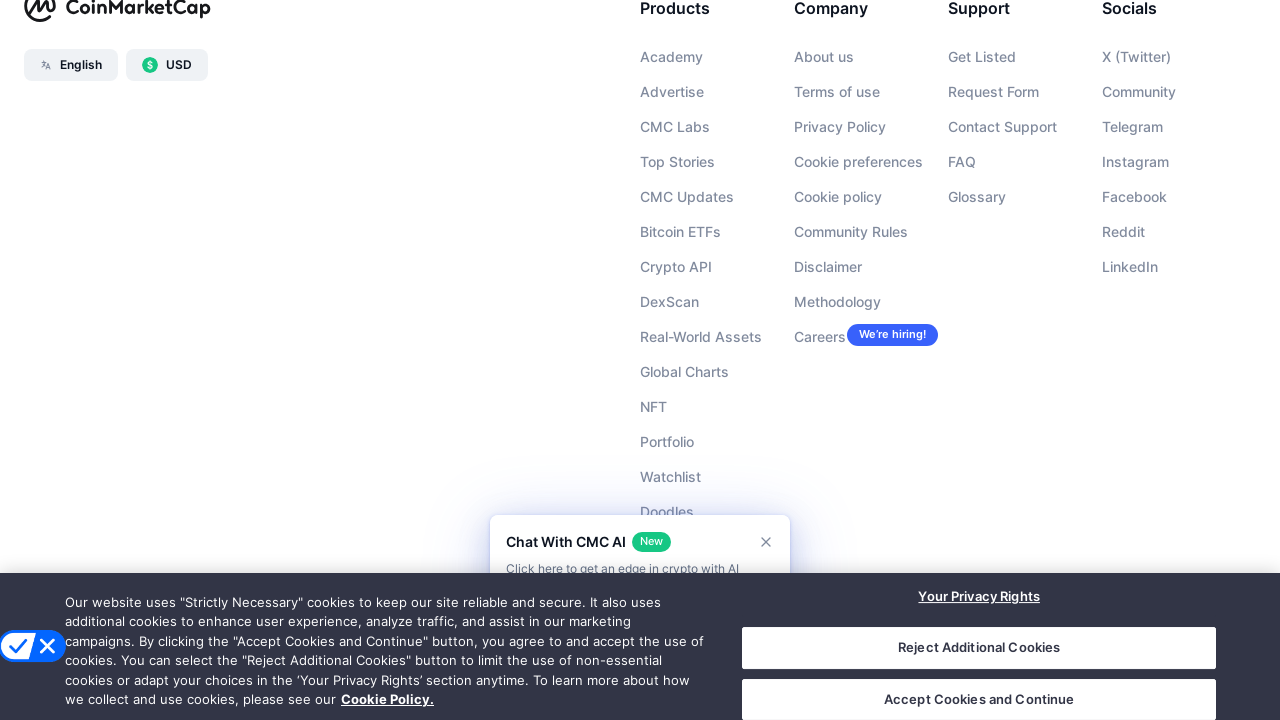

Clicked 'Load More' button to load additional historical data at (640, 360) on button:has-text('Load More')
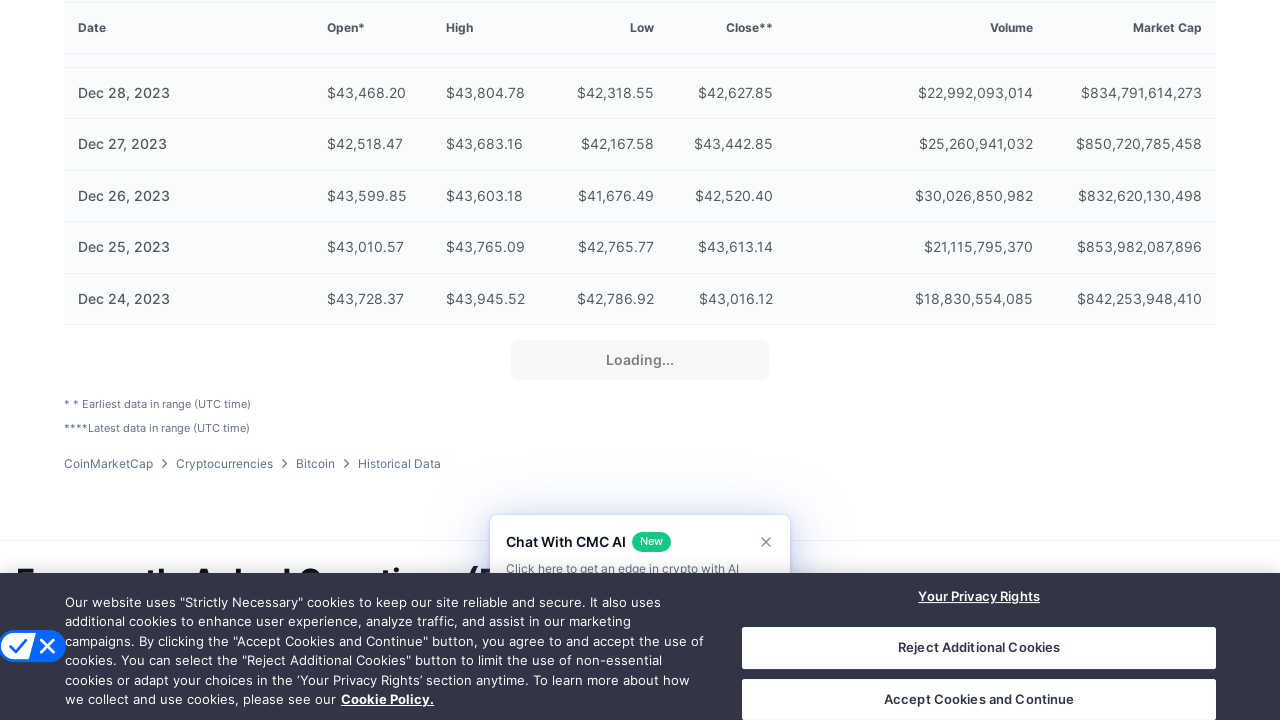

Waited 2000ms for new content to load after clicking Load More
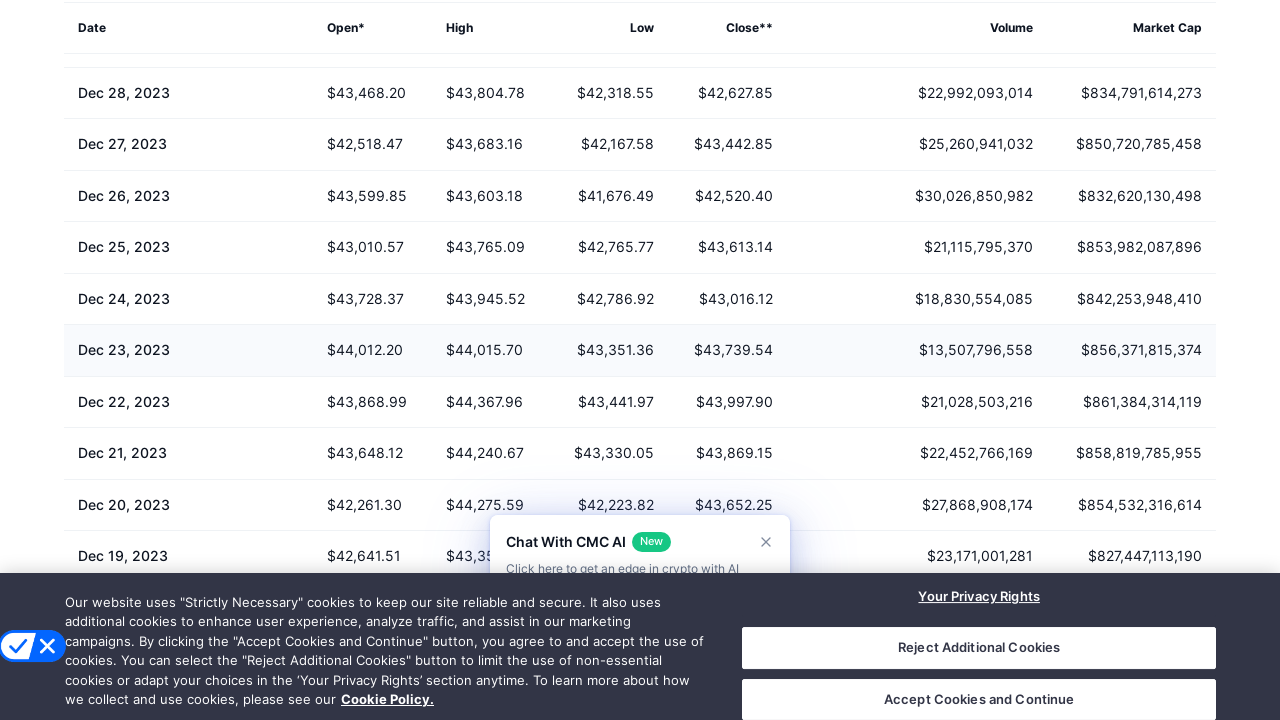

Evaluated new scroll height after content loaded
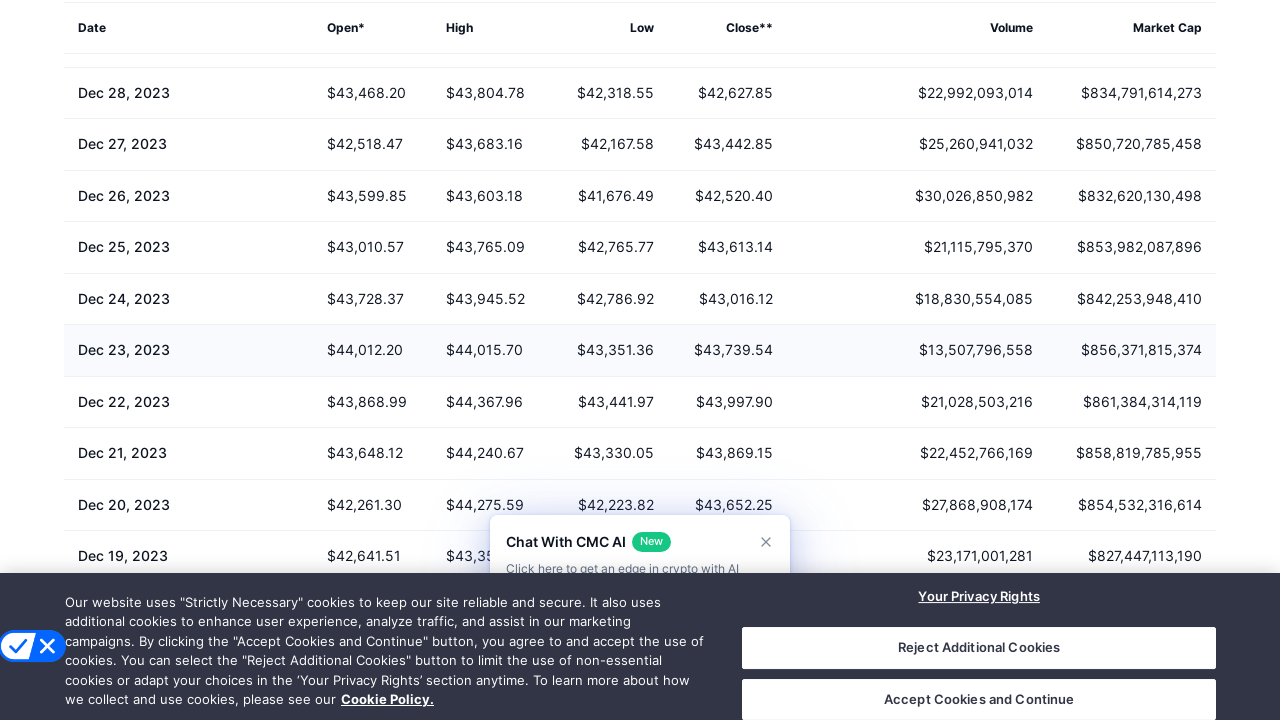

Scrolled to bottom of page
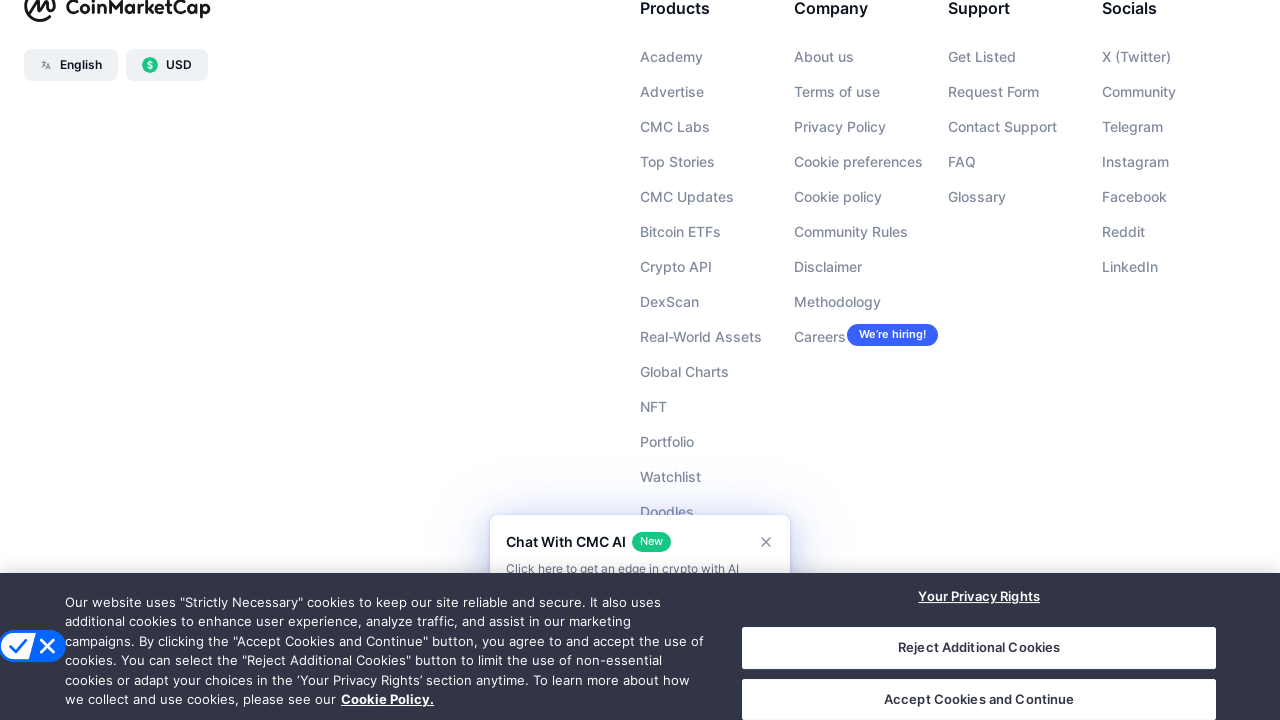

Located 'Load More' button
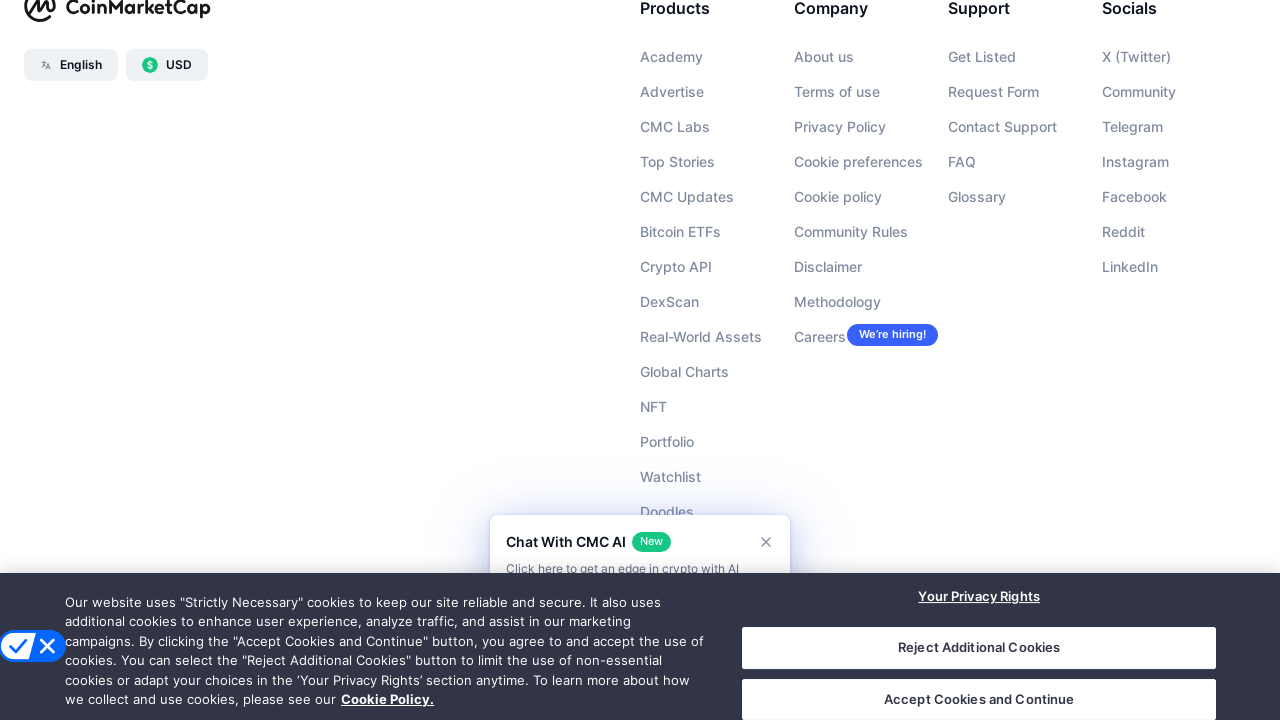

Clicked 'Load More' button to load additional historical data at (640, 360) on button:has-text('Load More')
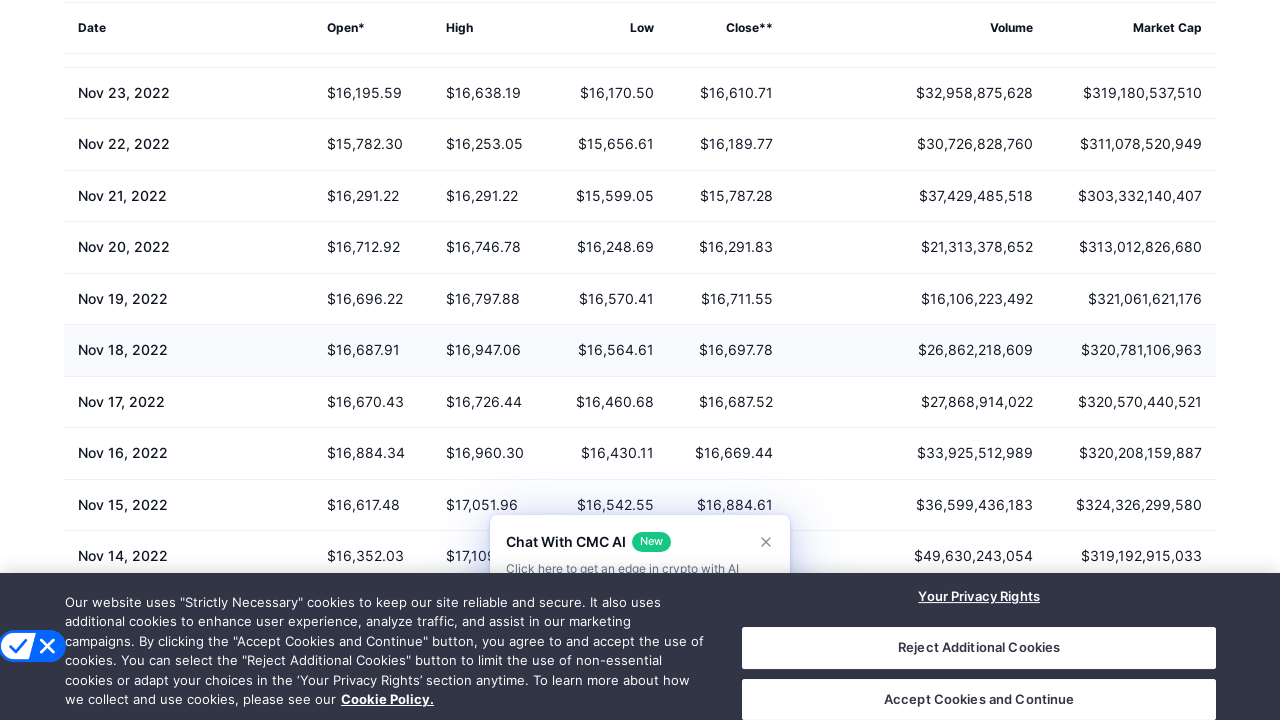

Waited 2000ms for new content to load after clicking Load More
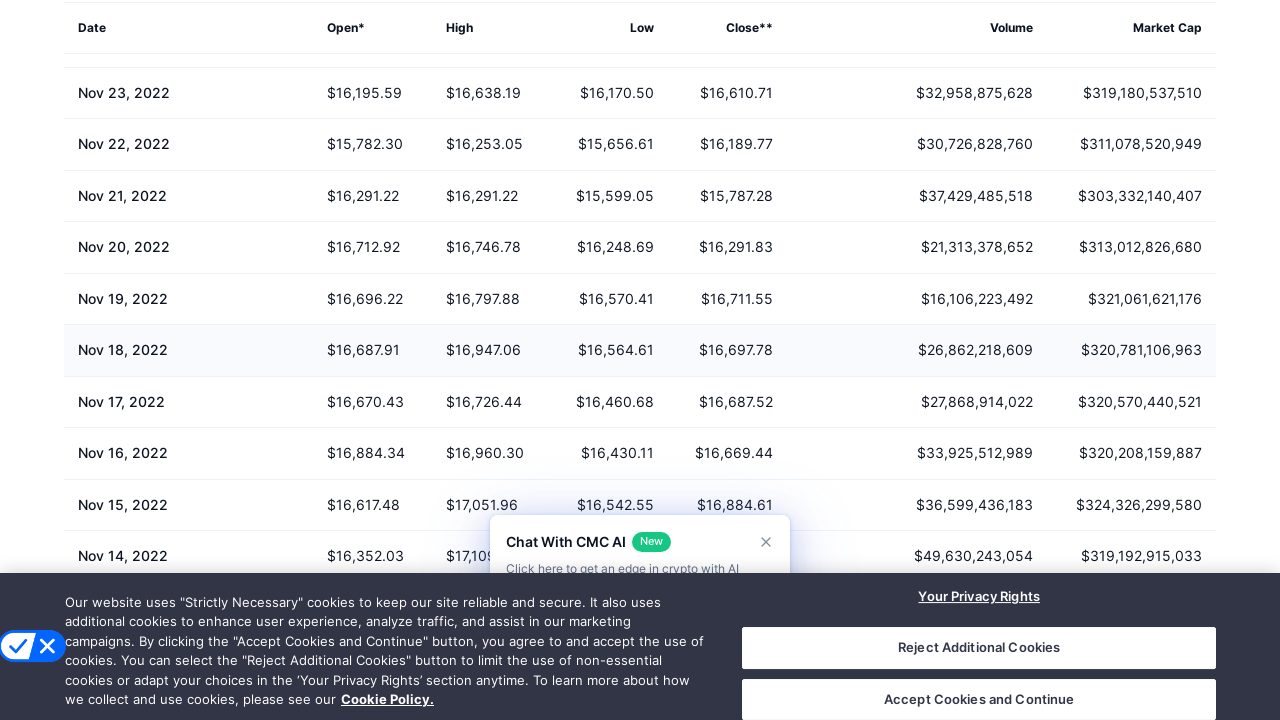

Evaluated new scroll height after content loaded
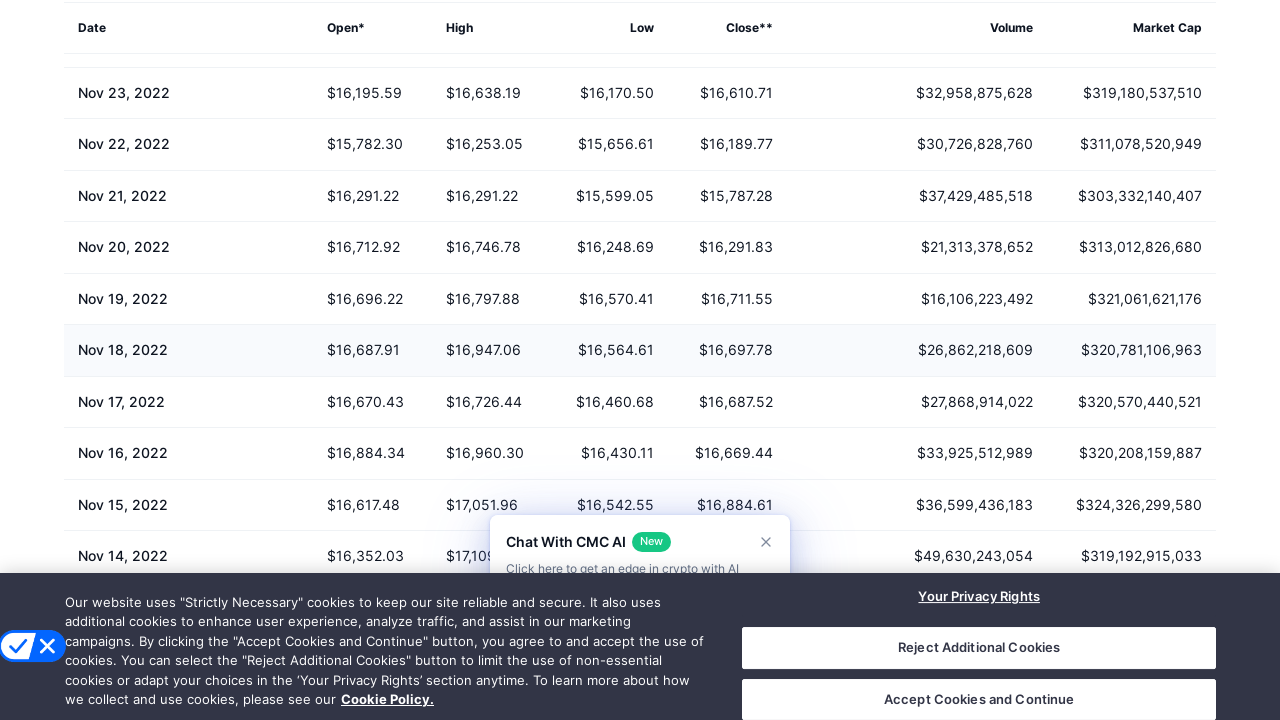

Scrolled to bottom of page
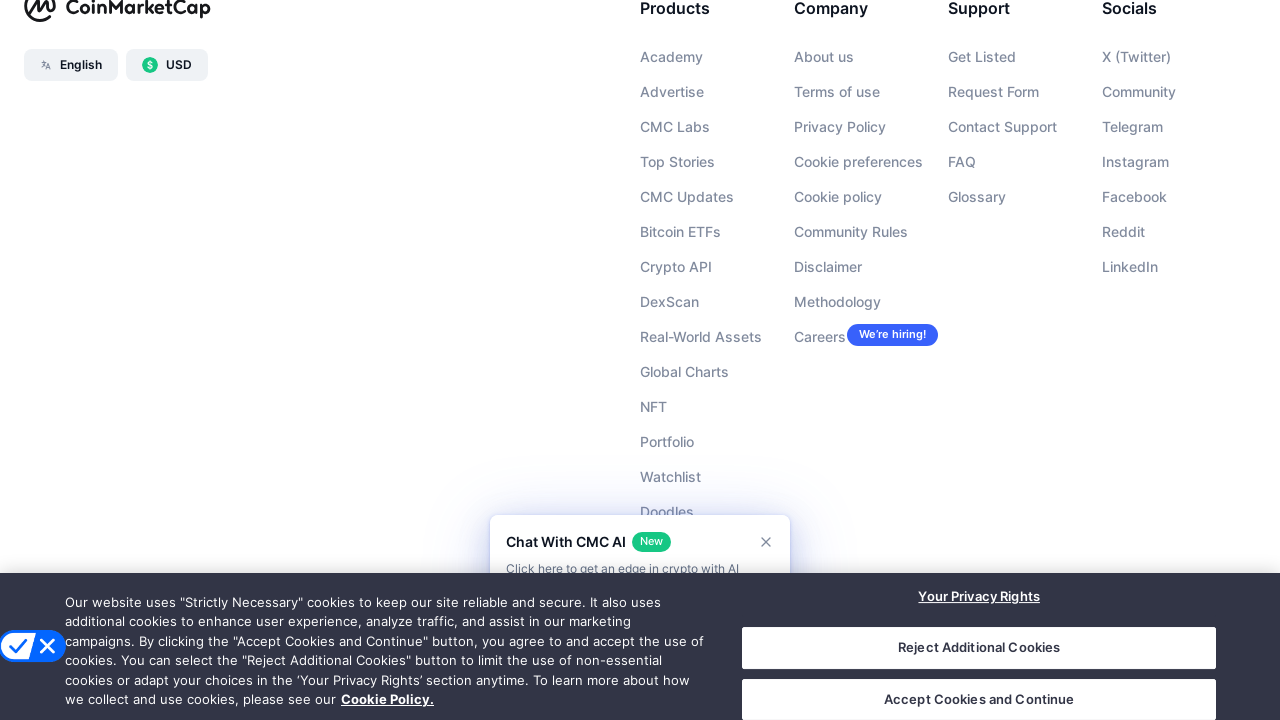

Located 'Load More' button
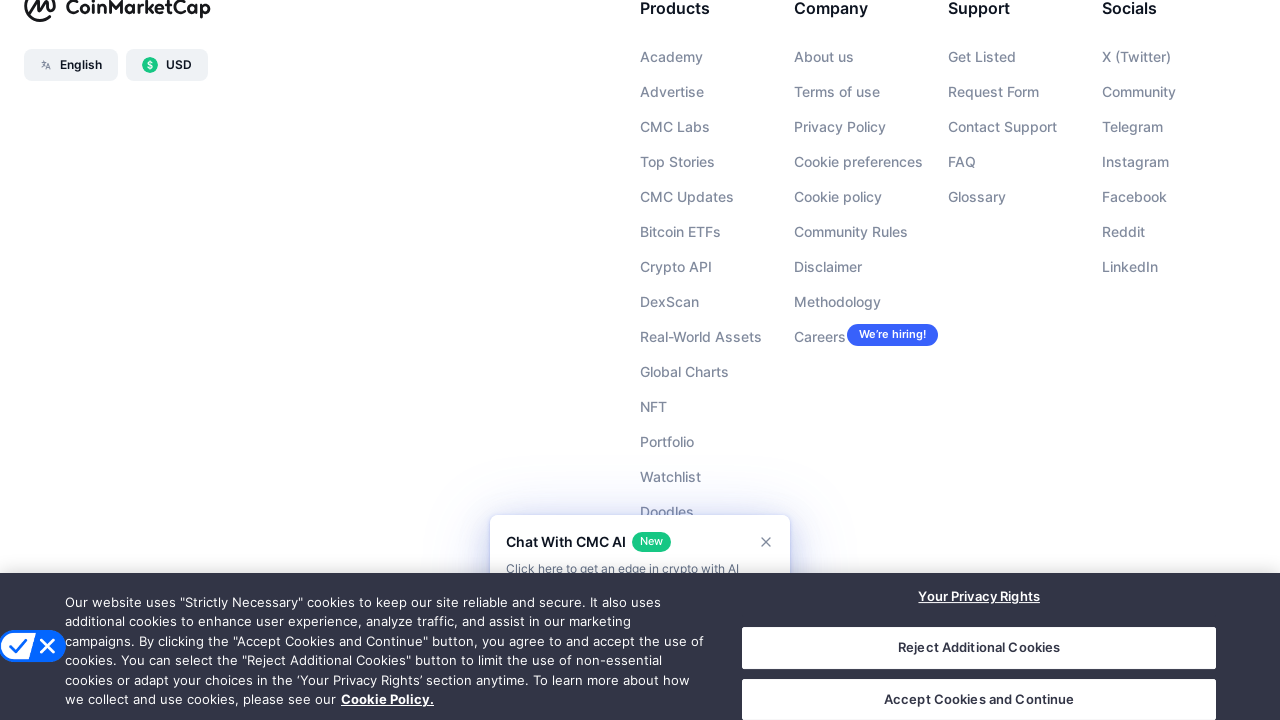

Clicked 'Load More' button to load additional historical data at (640, 360) on button:has-text('Load More')
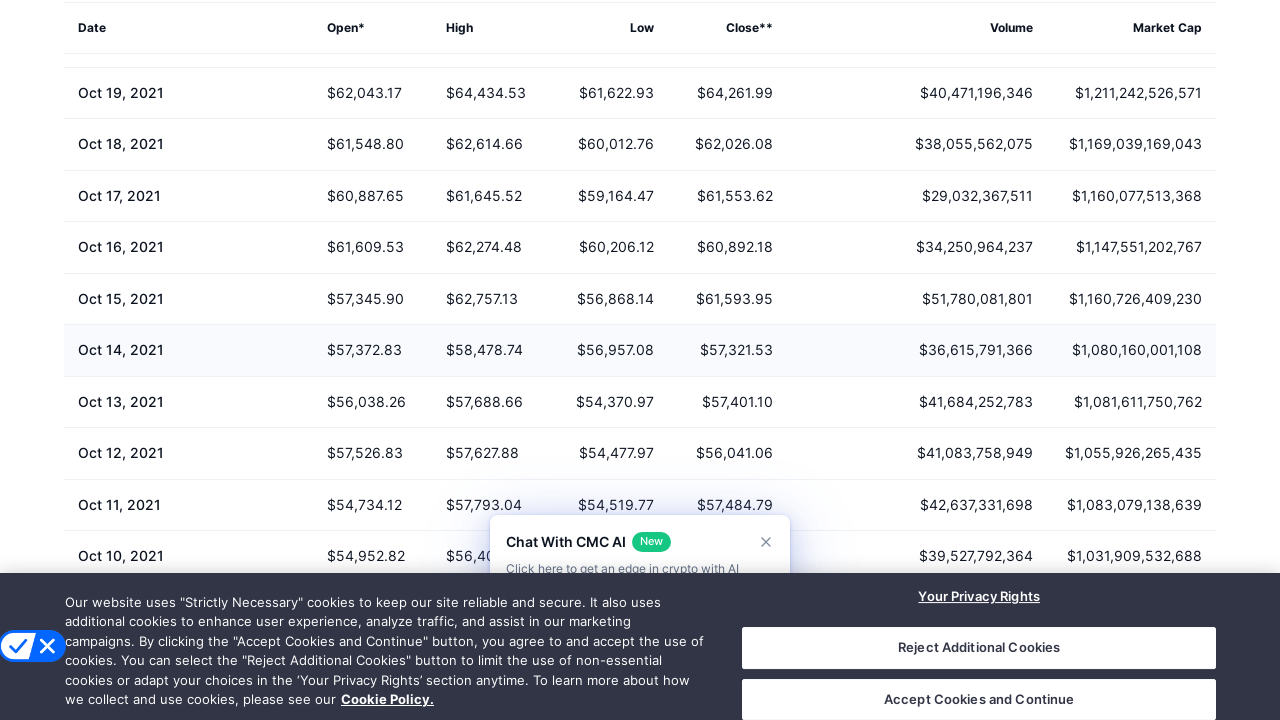

Waited 2000ms for new content to load after clicking Load More
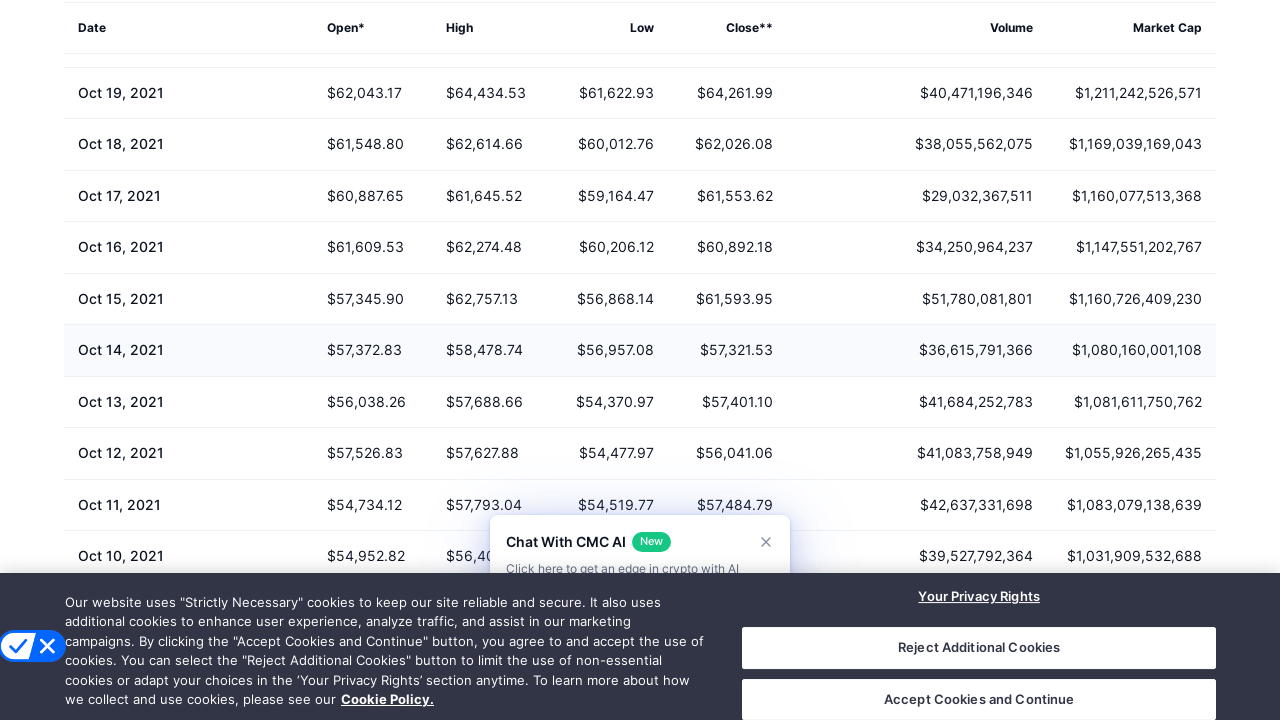

Evaluated new scroll height after content loaded
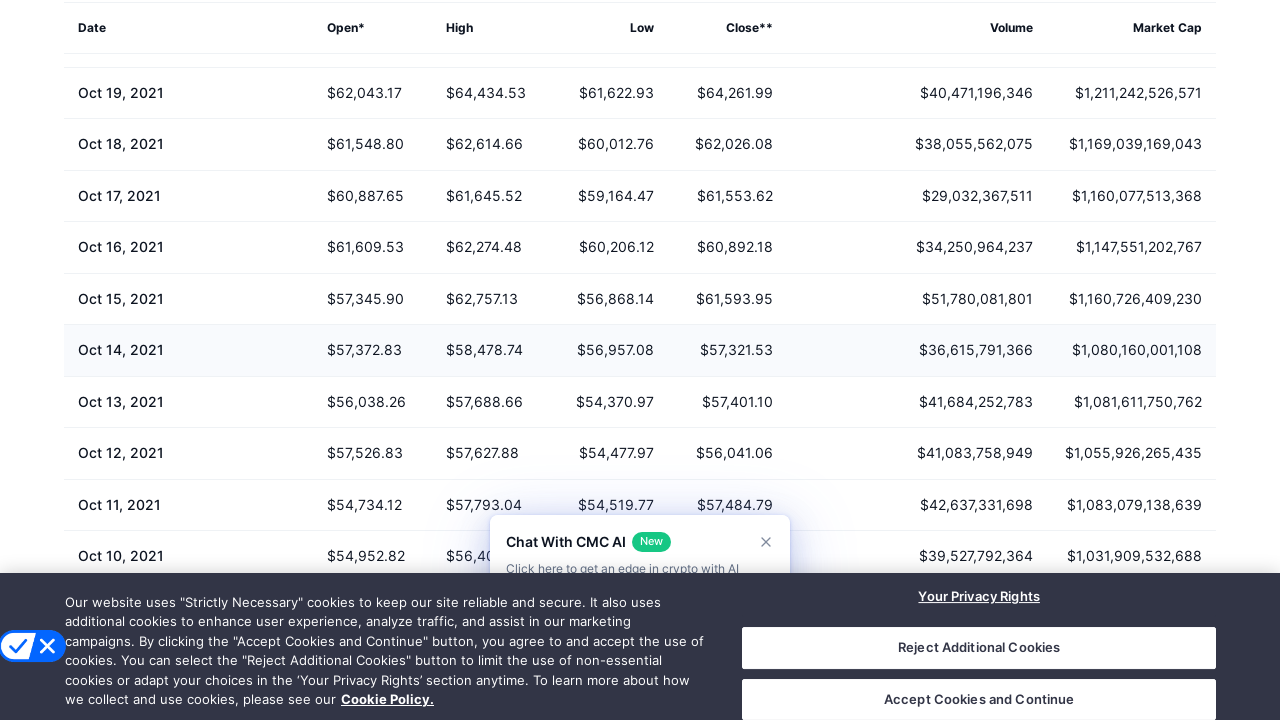

Scrolled to bottom of page
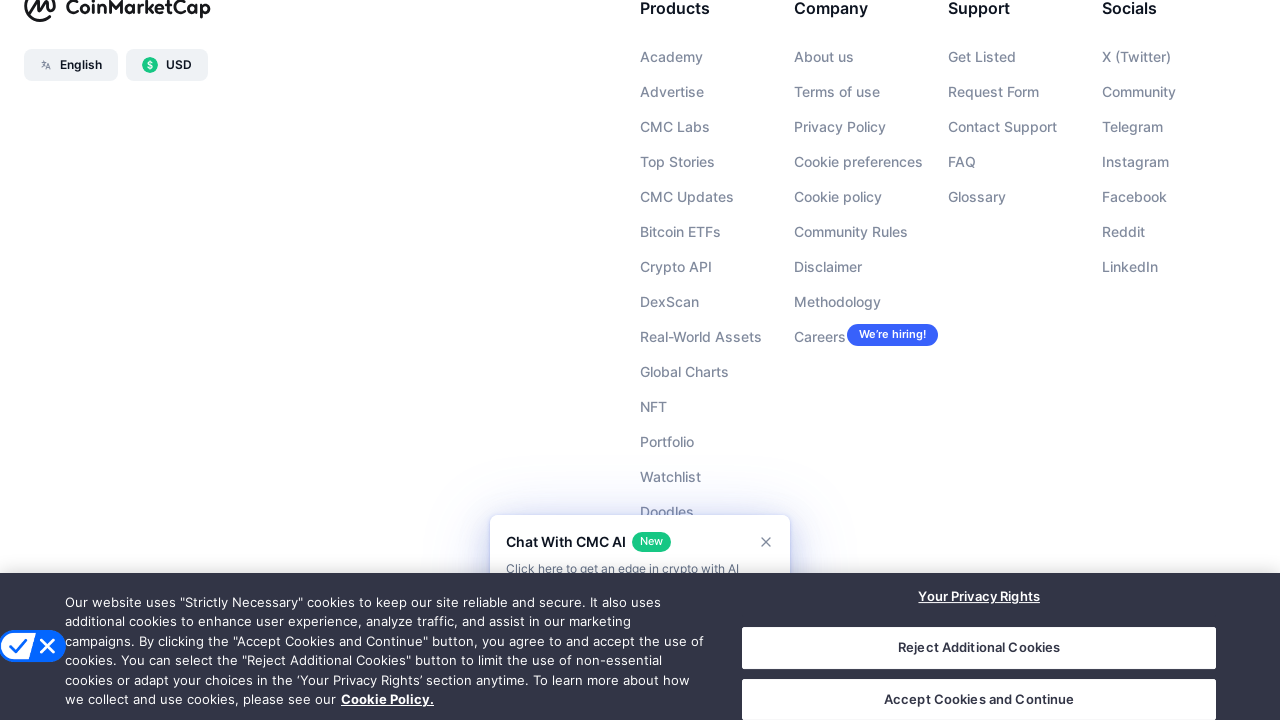

Located 'Load More' button
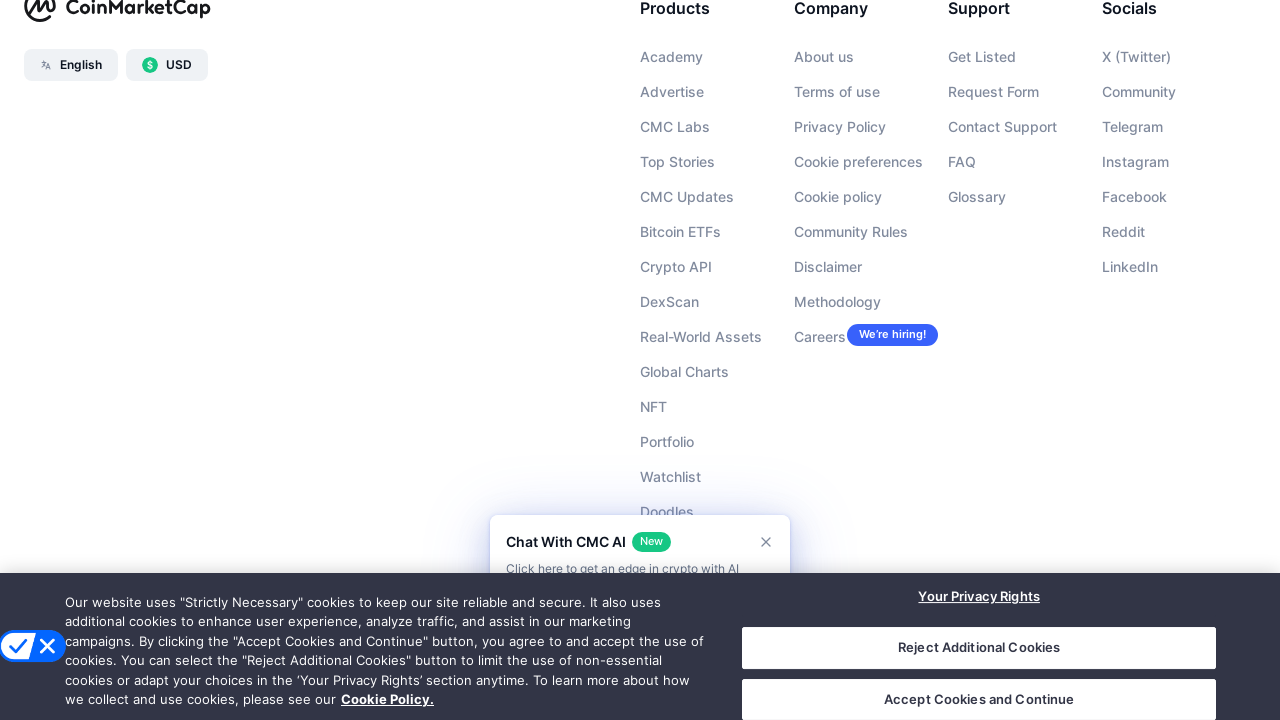

Clicked 'Load More' button to load additional historical data at (640, 360) on button:has-text('Load More')
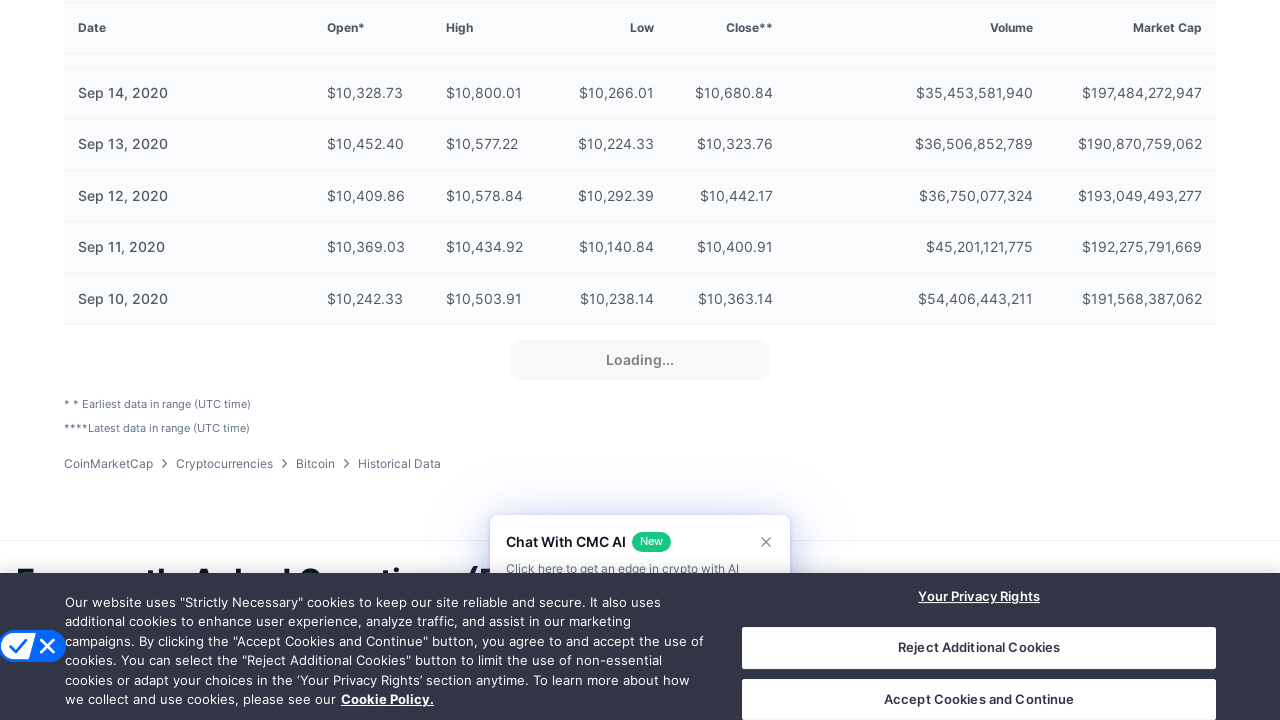

Waited 2000ms for new content to load after clicking Load More
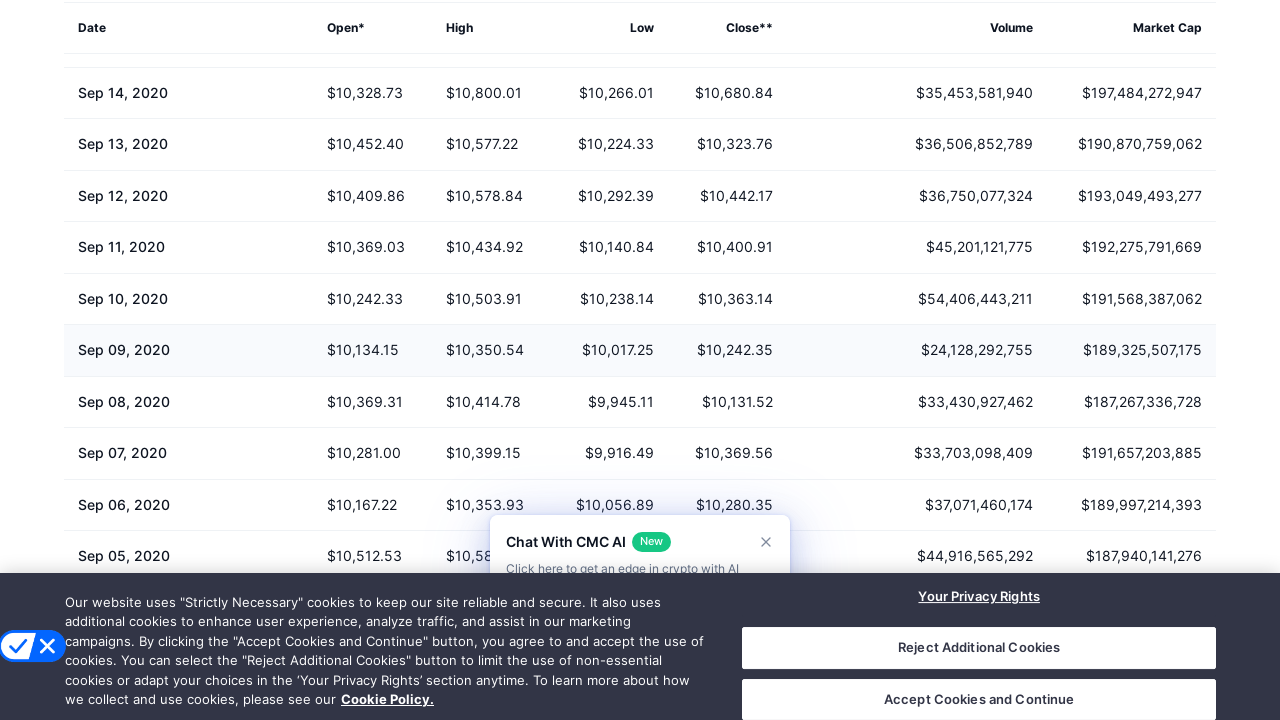

Evaluated new scroll height after content loaded
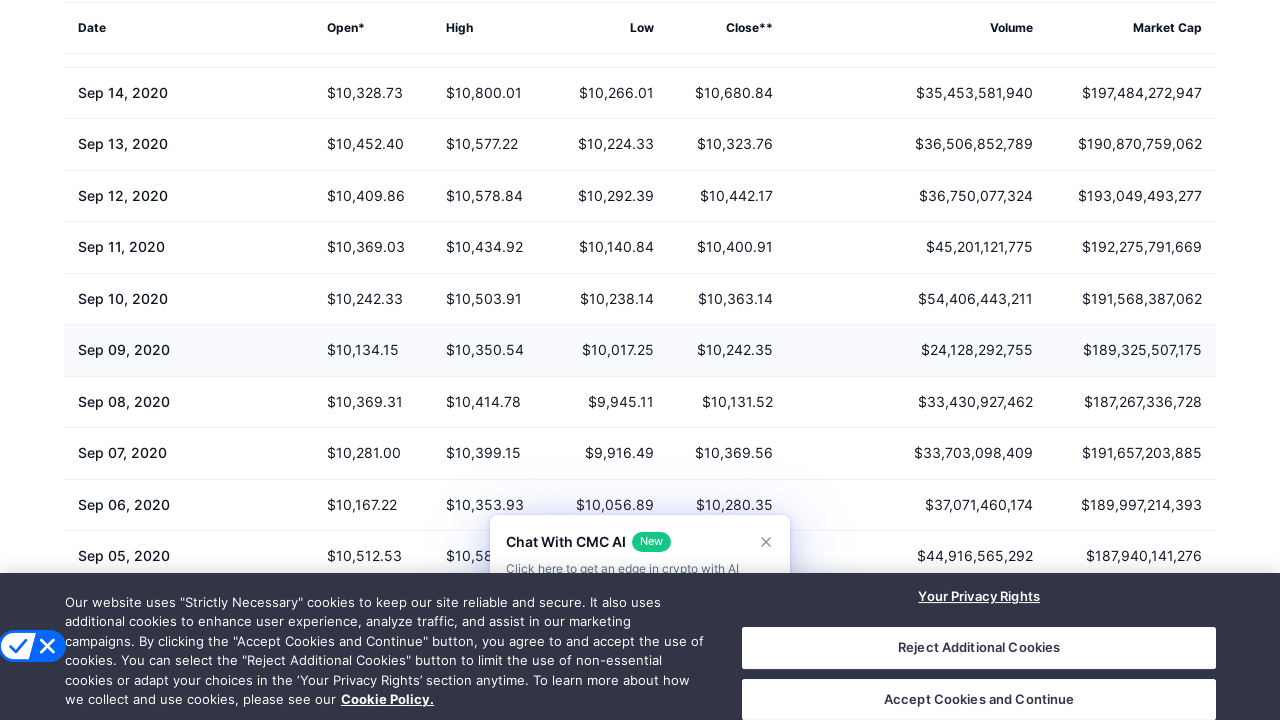

Scrolled to bottom of page
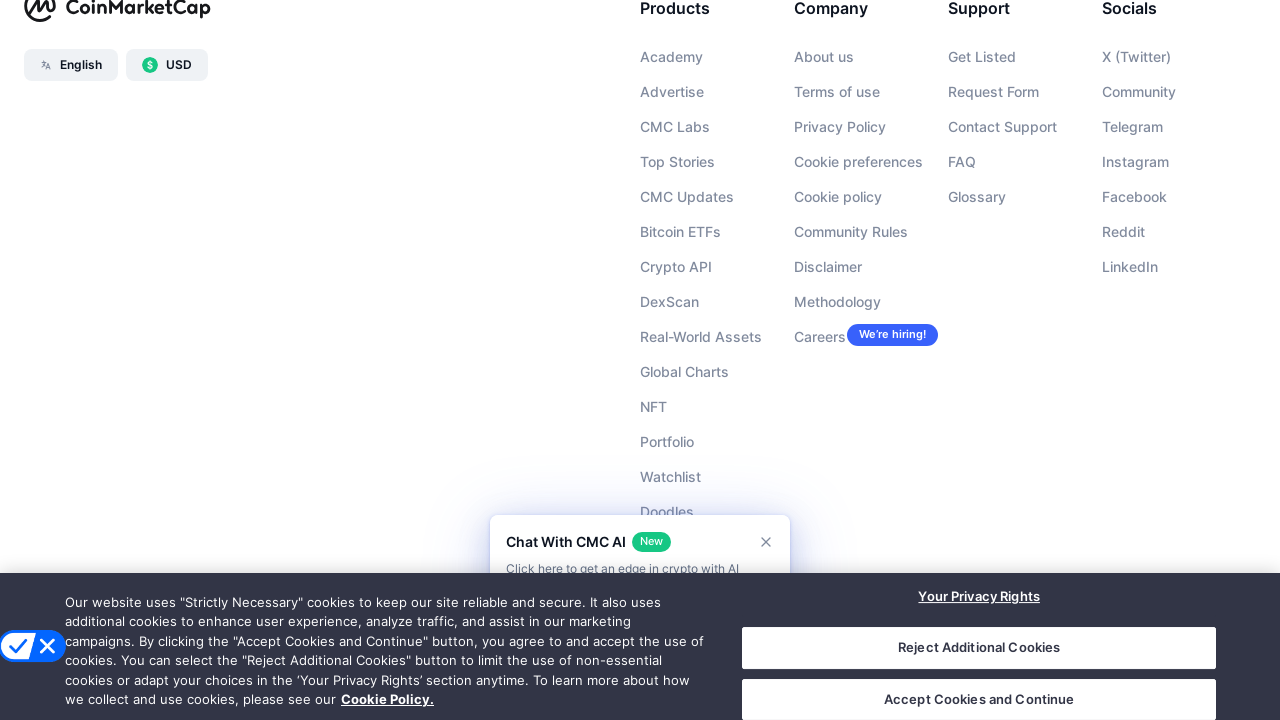

Located 'Load More' button
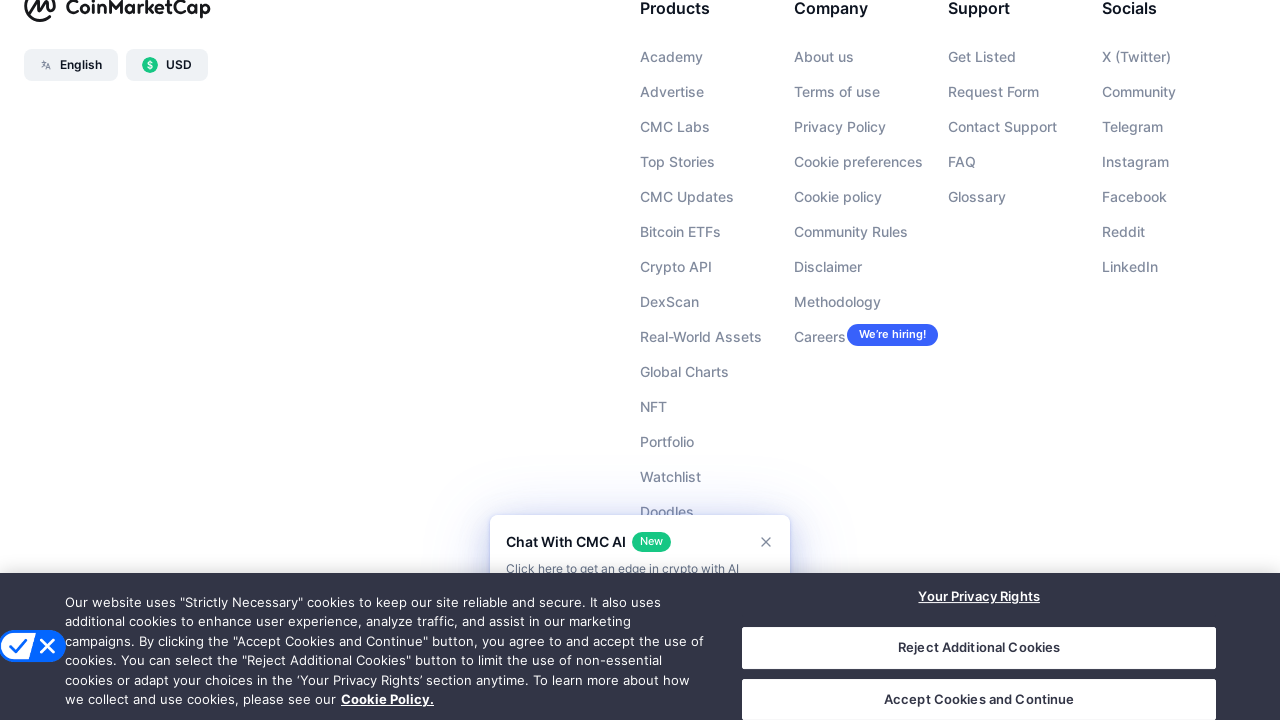

Clicked 'Load More' button to load additional historical data at (640, 360) on button:has-text('Load More')
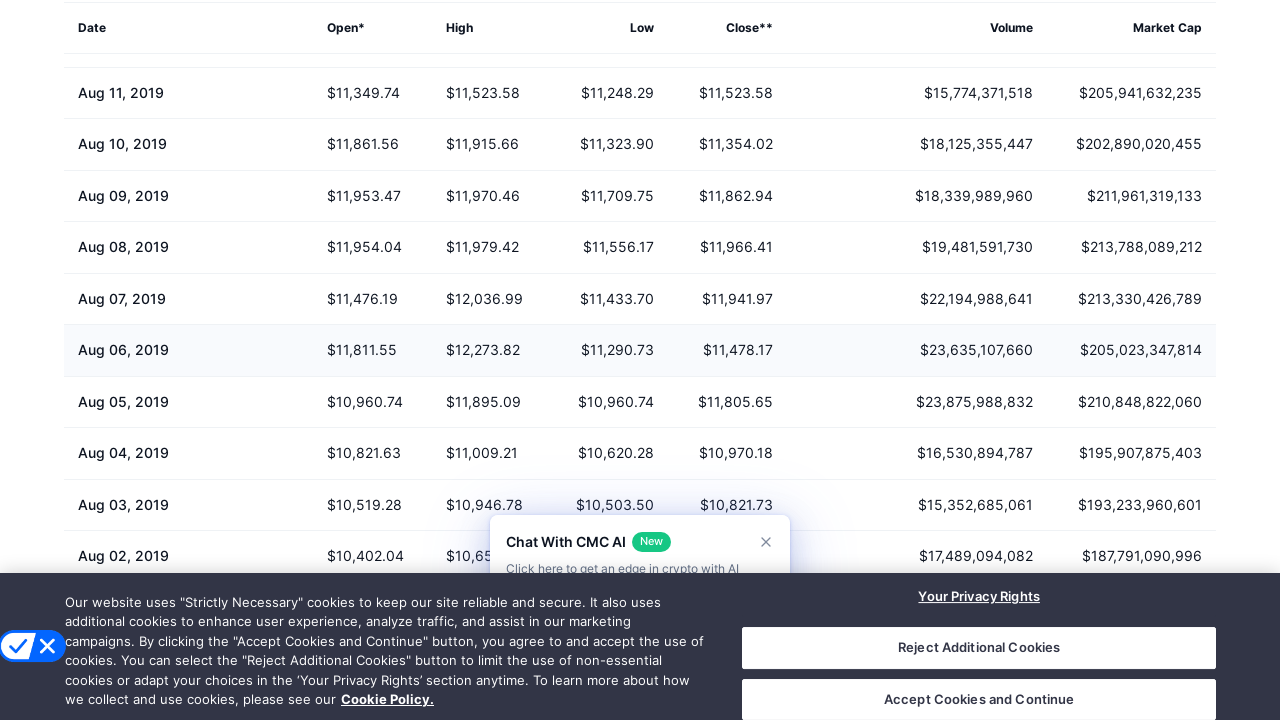

Waited 2000ms for new content to load after clicking Load More
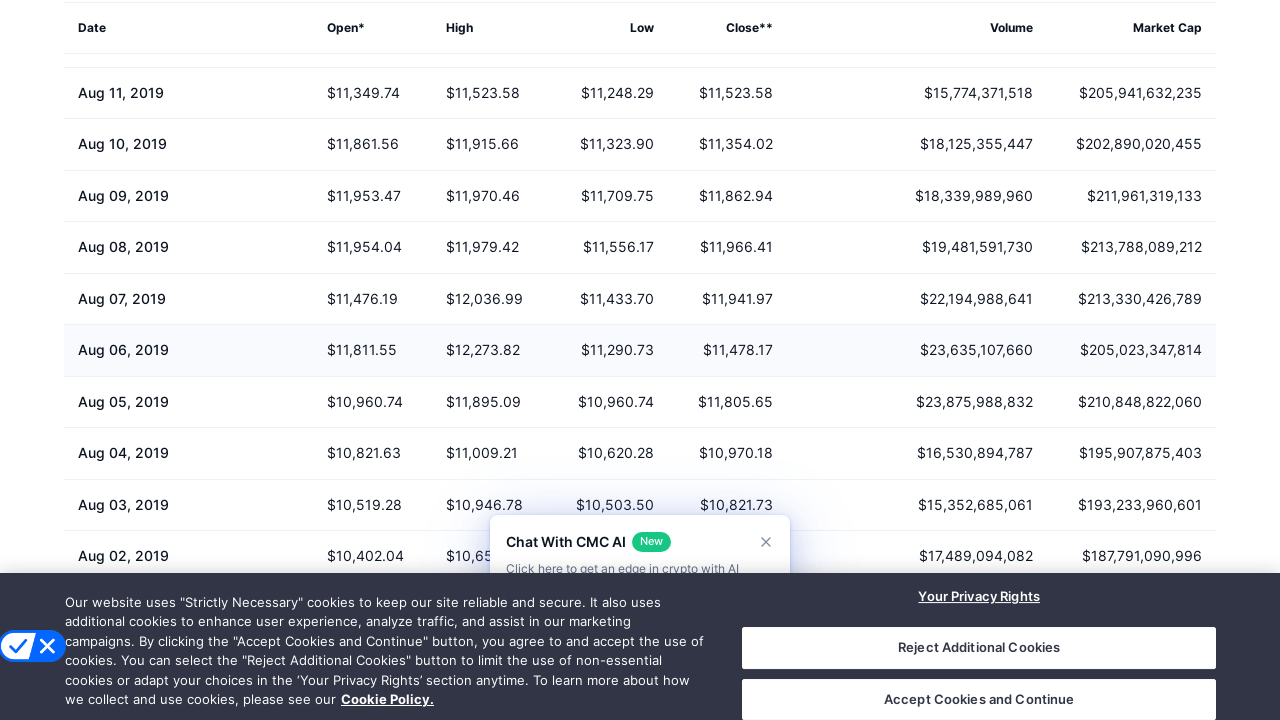

Evaluated new scroll height after content loaded
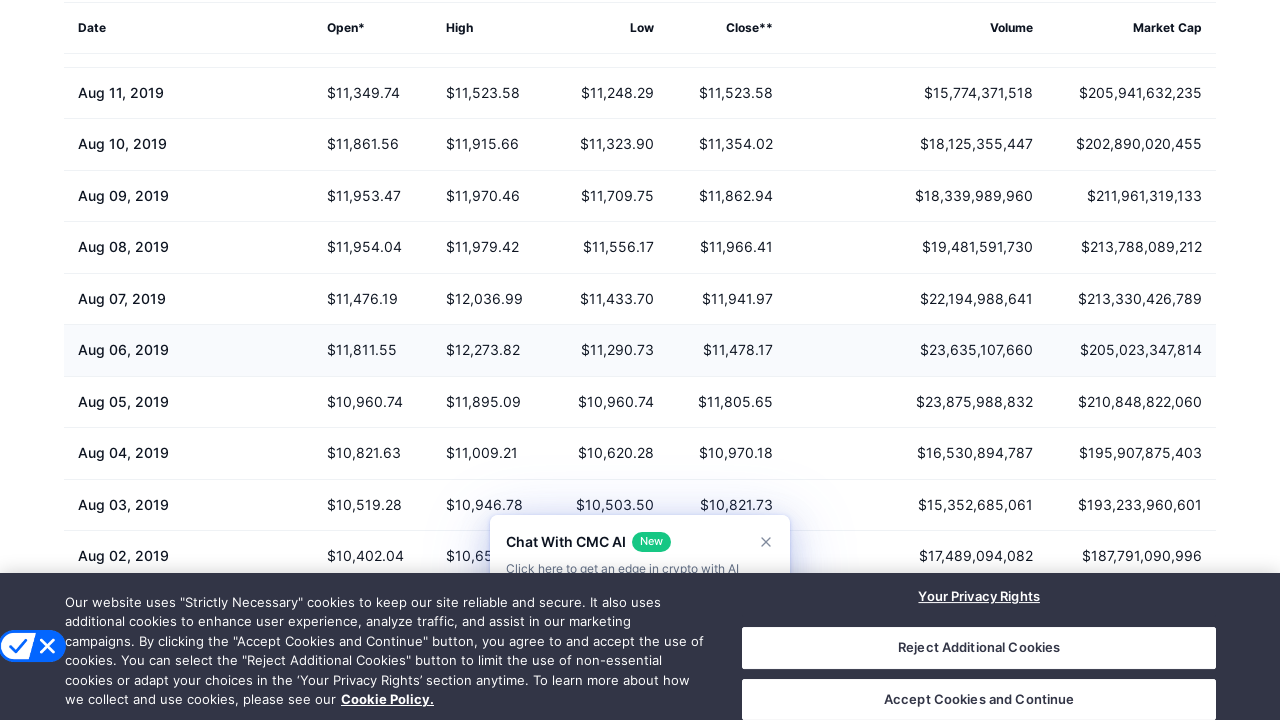

Scrolled to bottom of page
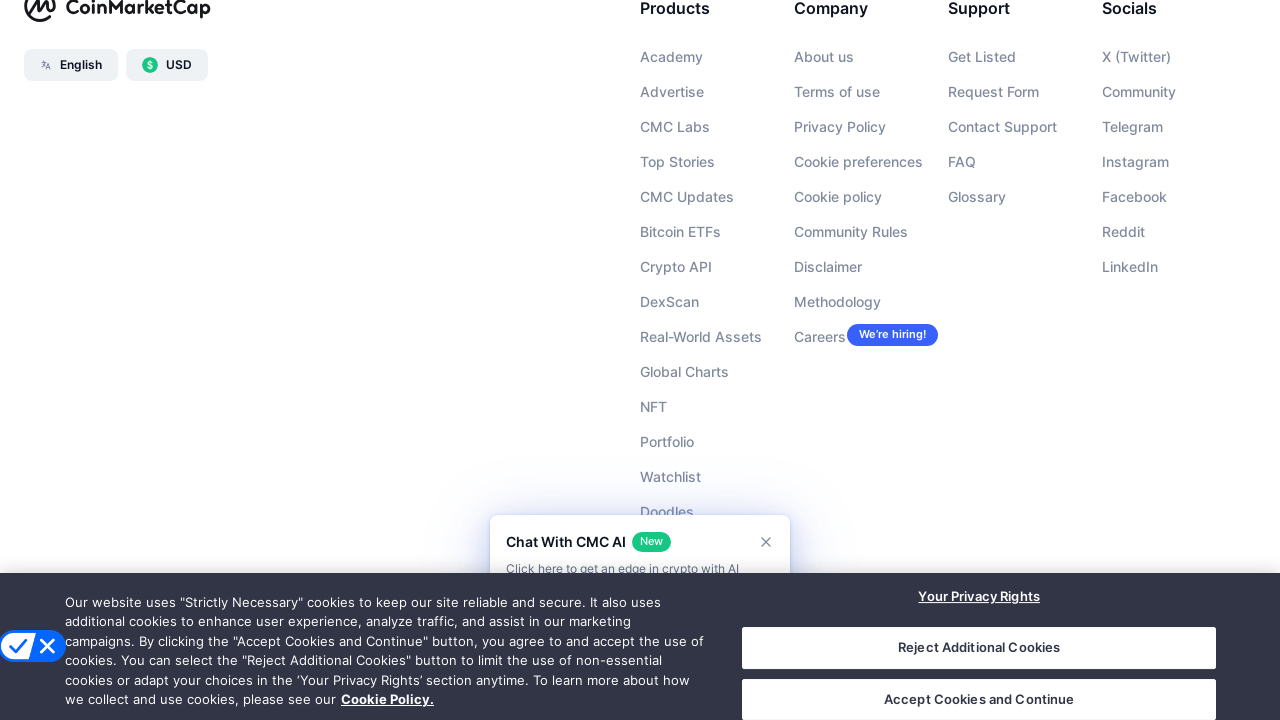

Located 'Load More' button
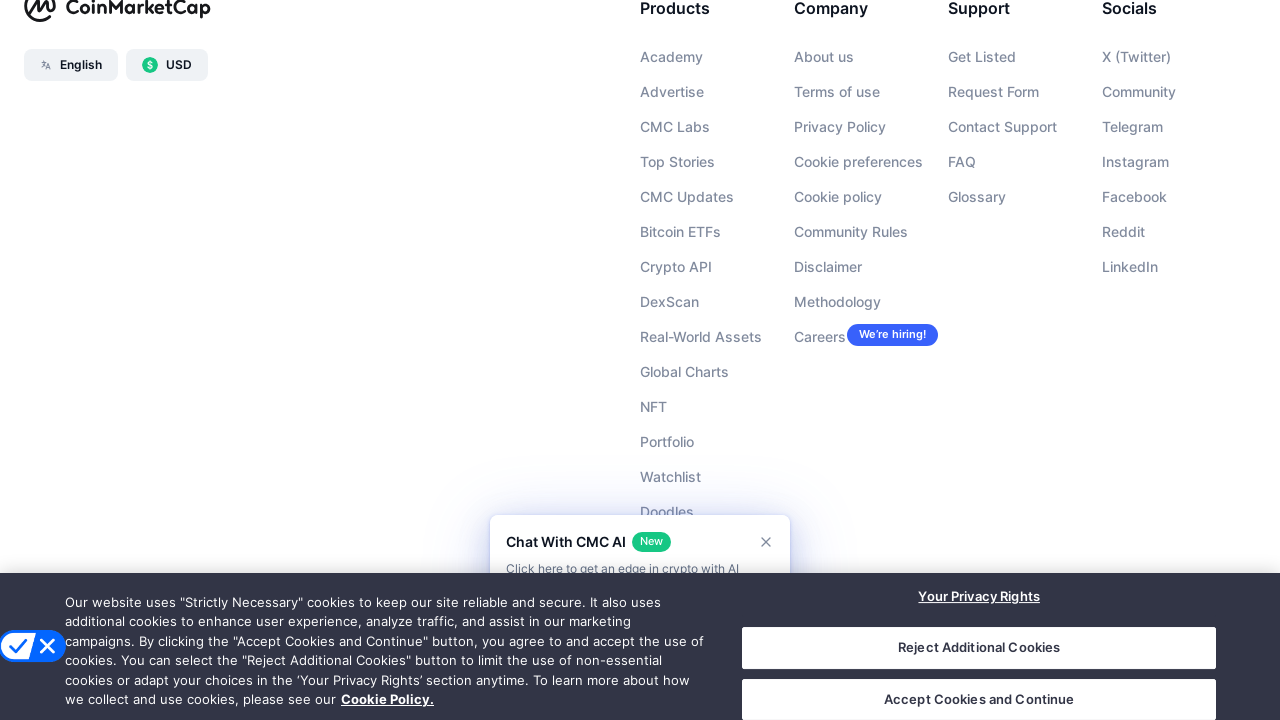

Clicked 'Load More' button to load additional historical data at (640, 360) on button:has-text('Load More')
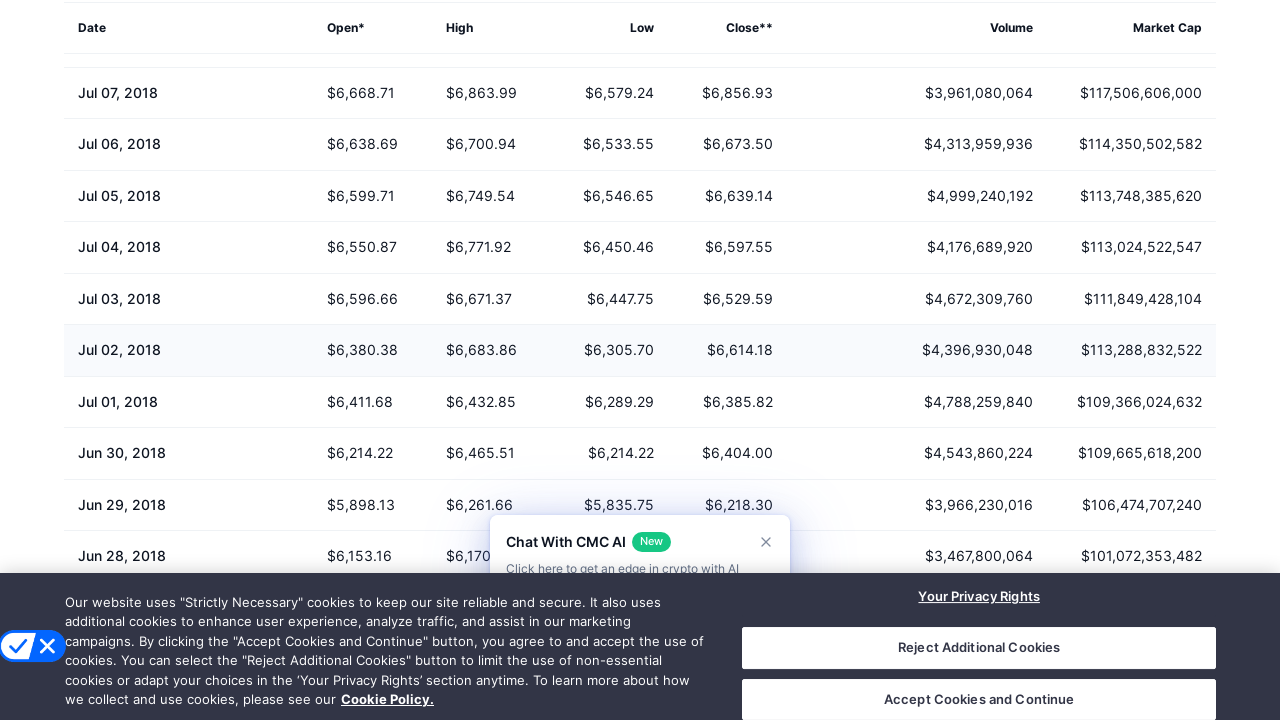

Waited 2000ms for new content to load after clicking Load More
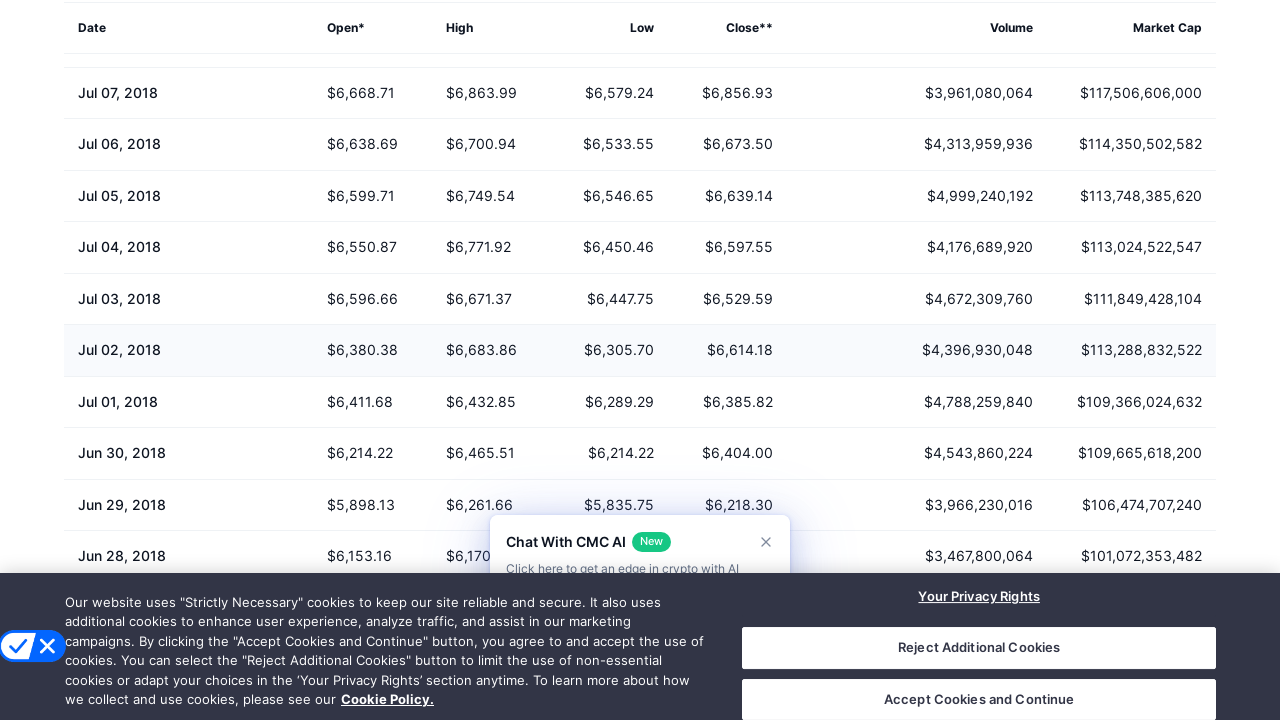

Evaluated new scroll height after content loaded
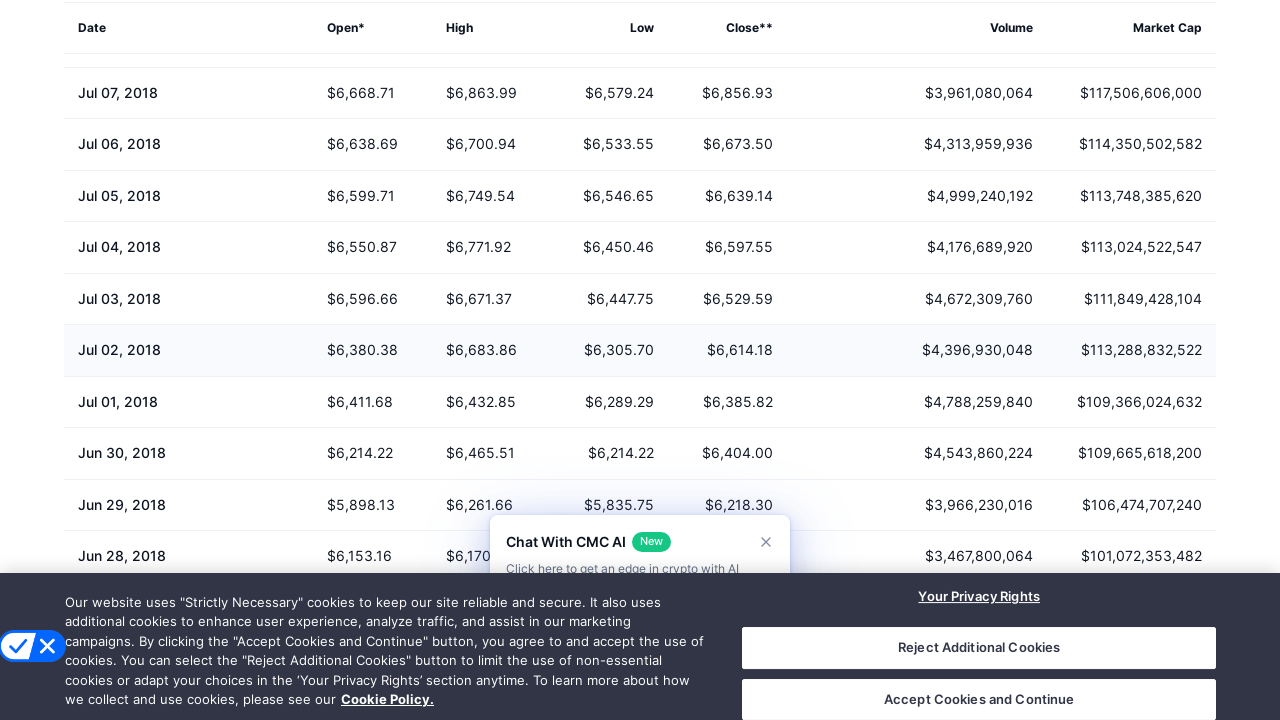

Scrolled to bottom of page
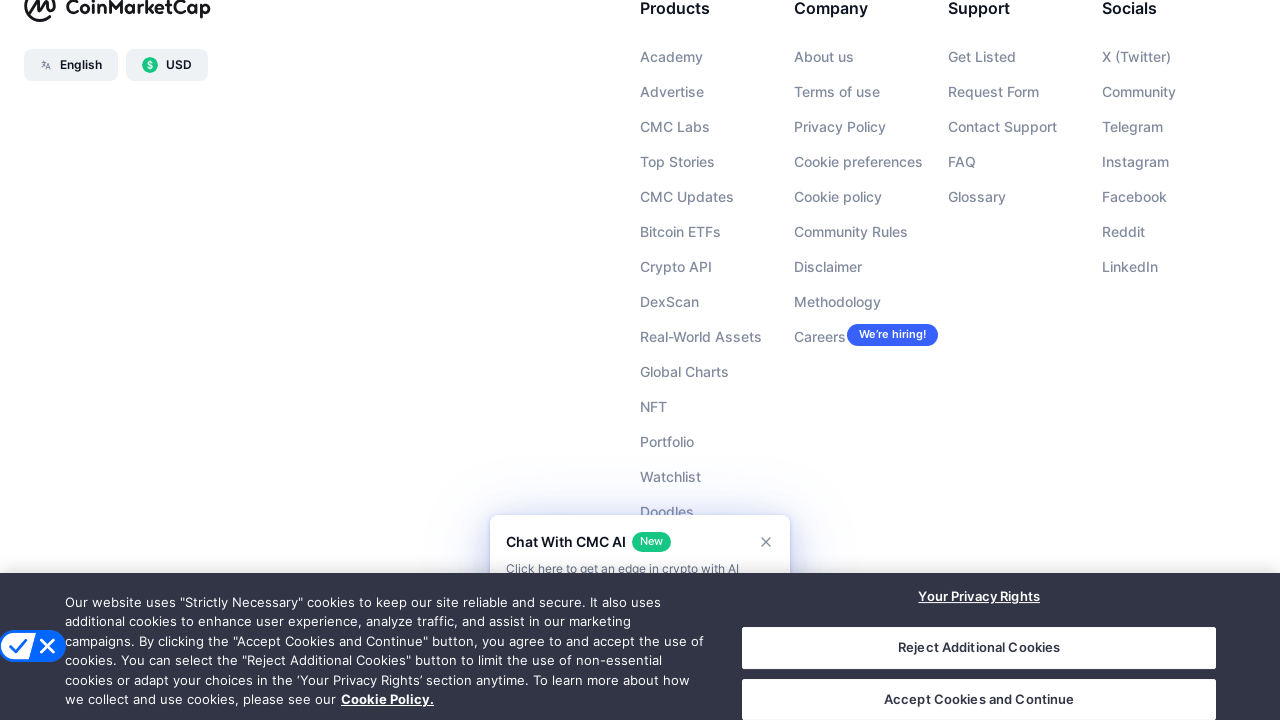

Located 'Load More' button
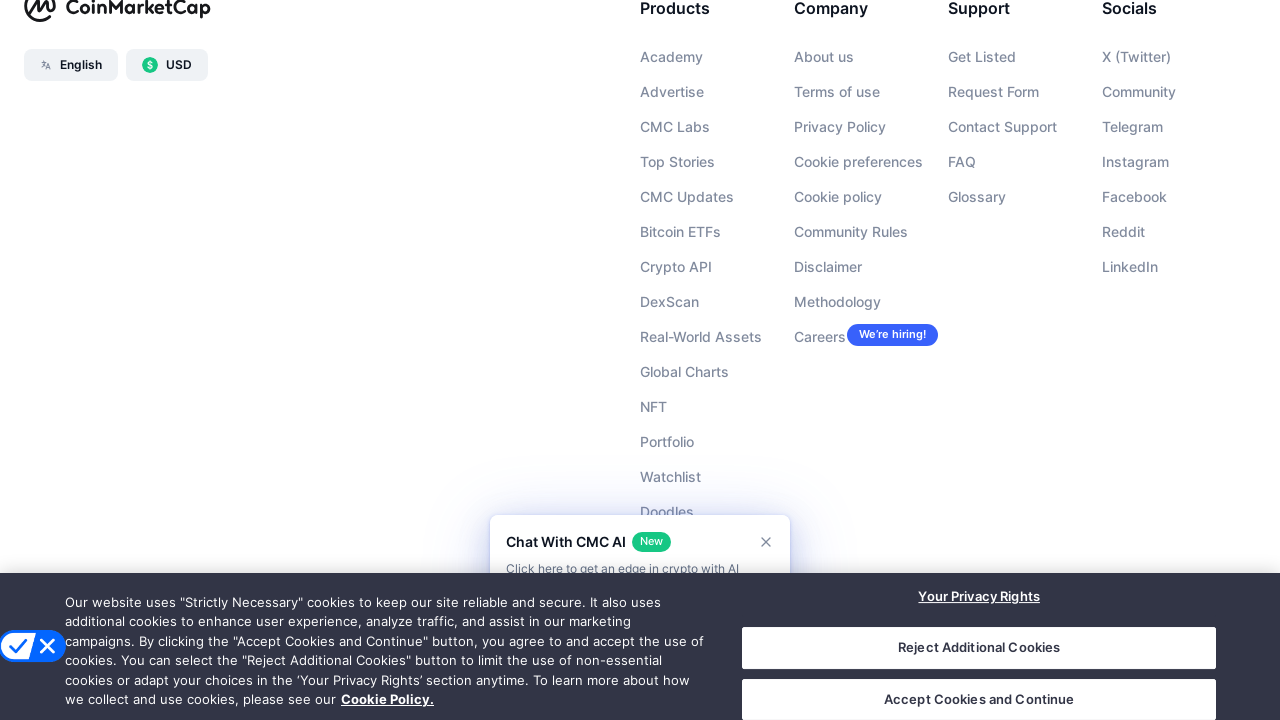

Clicked 'Load More' button to load additional historical data at (640, 360) on button:has-text('Load More')
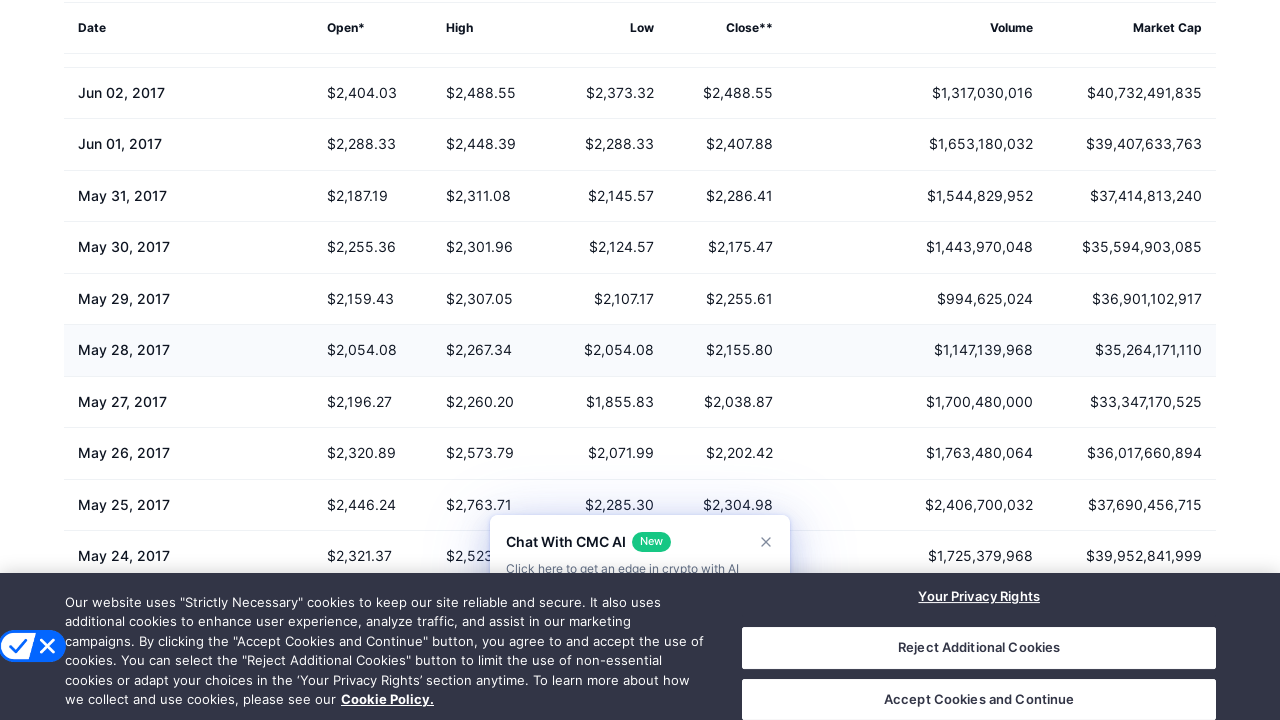

Waited 2000ms for new content to load after clicking Load More
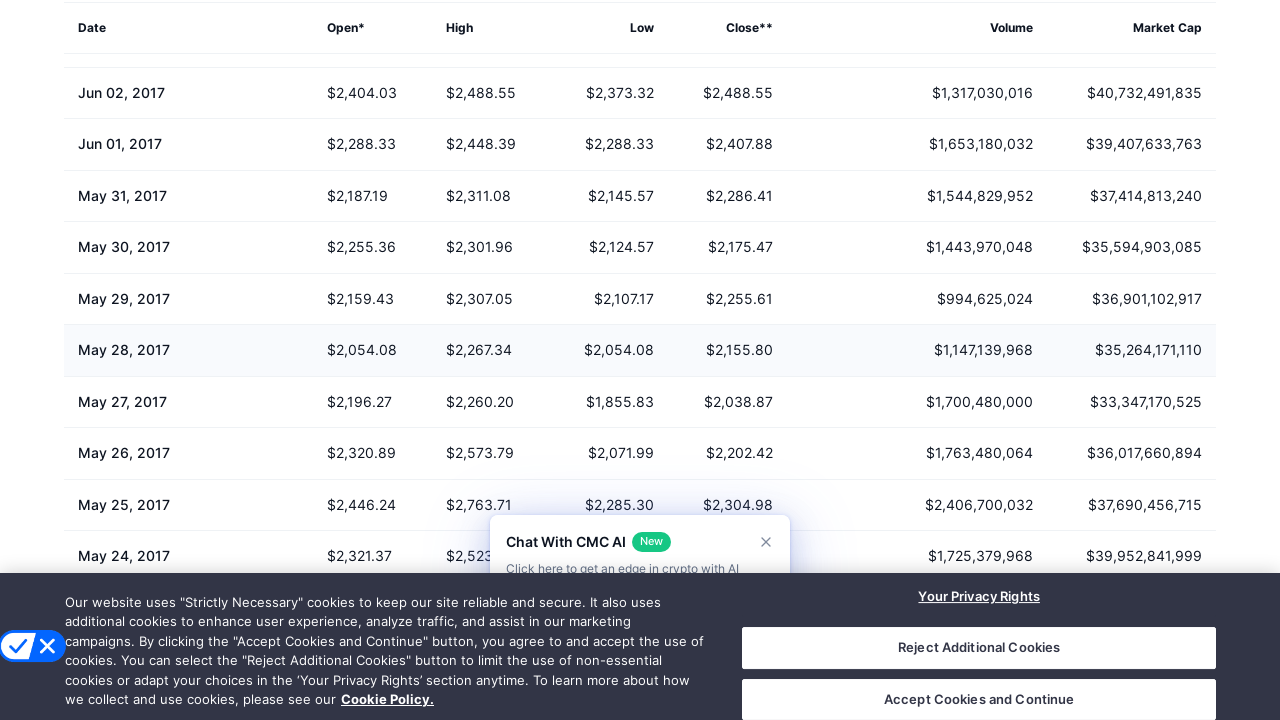

Evaluated new scroll height after content loaded
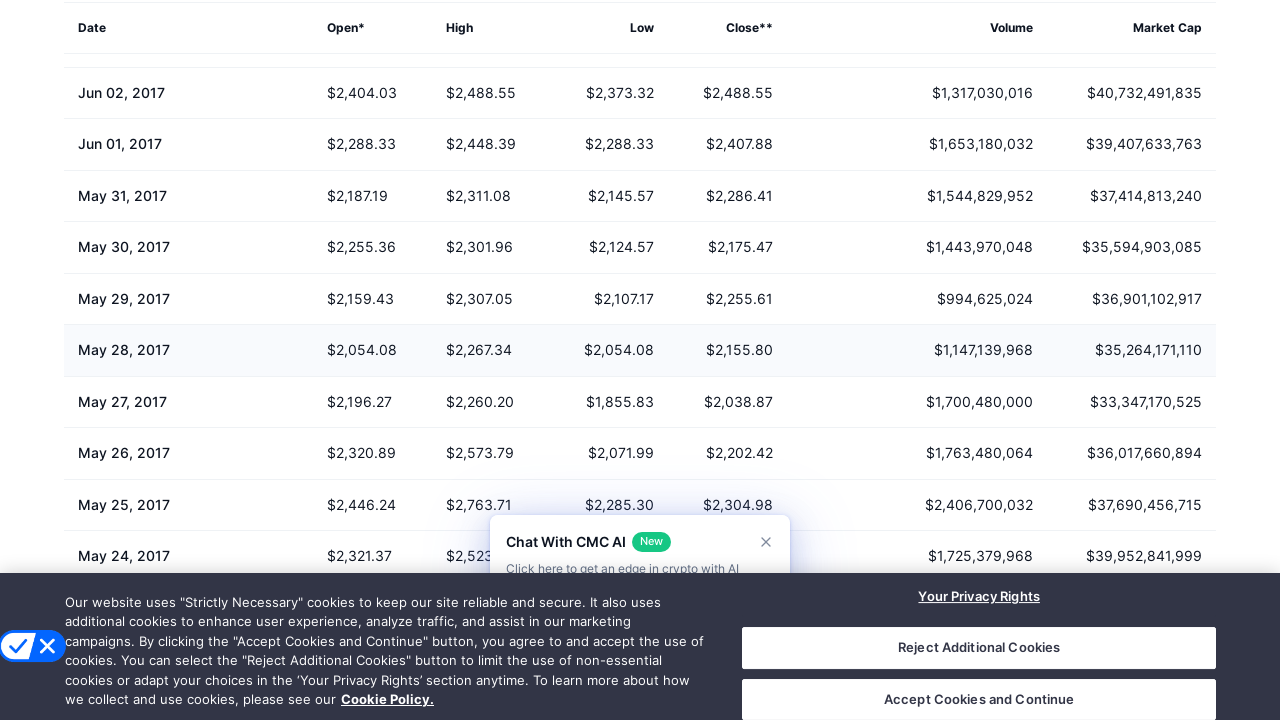

Scrolled to bottom of page
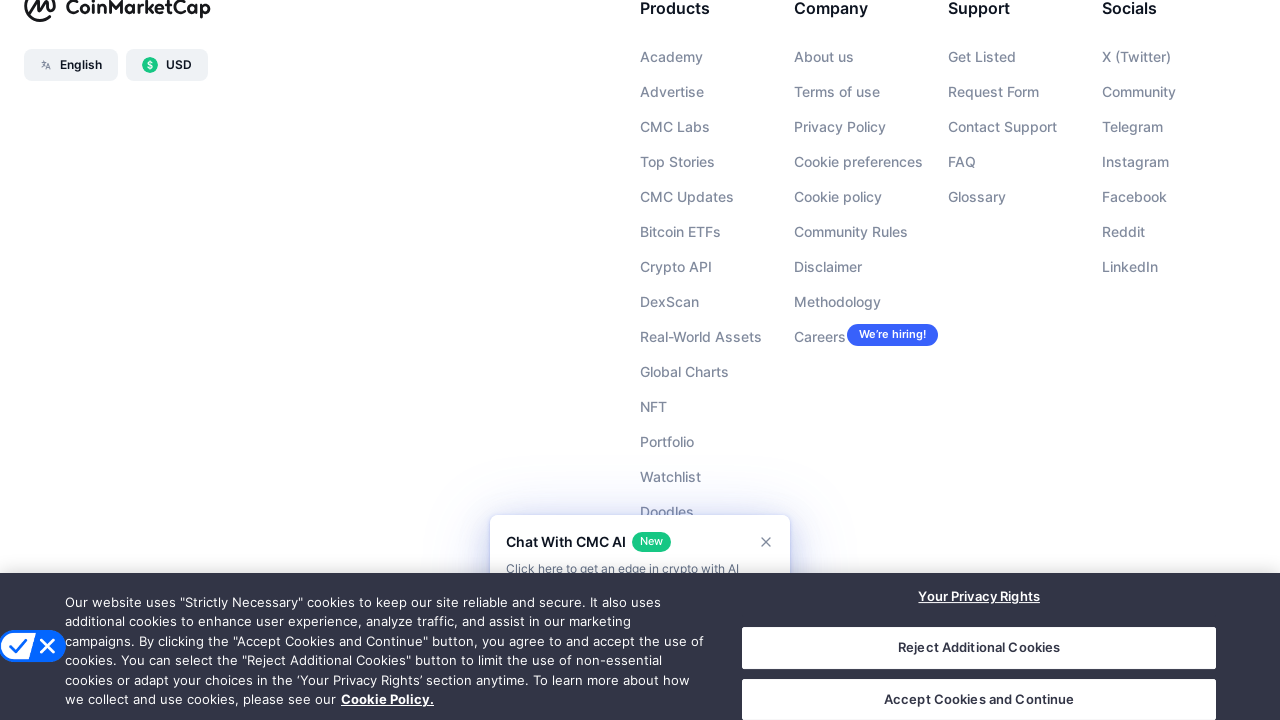

Located 'Load More' button
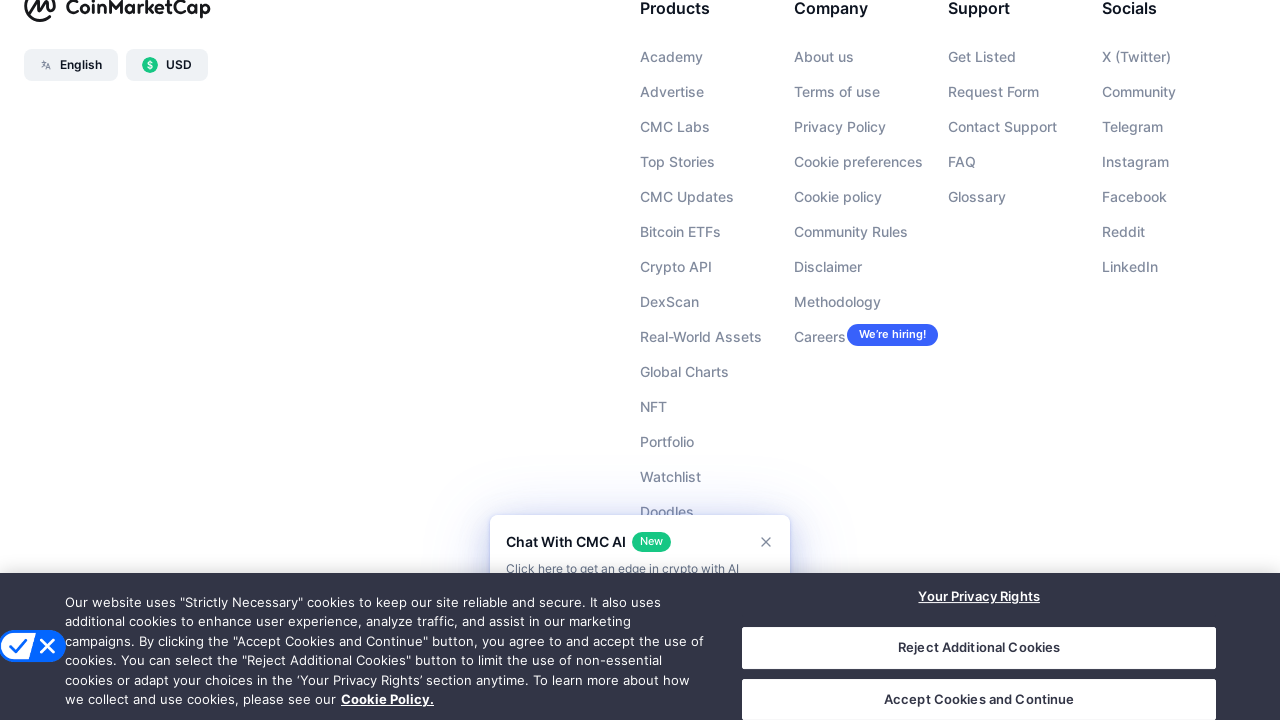

Clicked 'Load More' button to load additional historical data at (640, 360) on button:has-text('Load More')
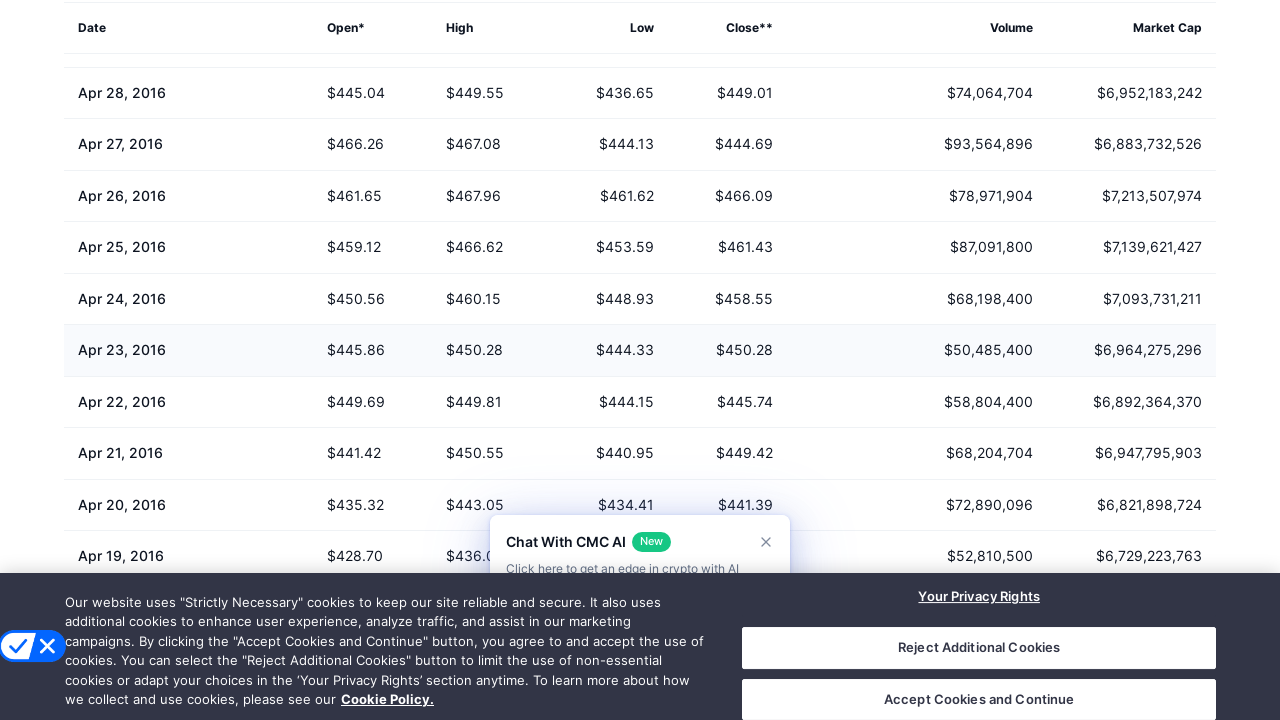

Waited 2000ms for new content to load after clicking Load More
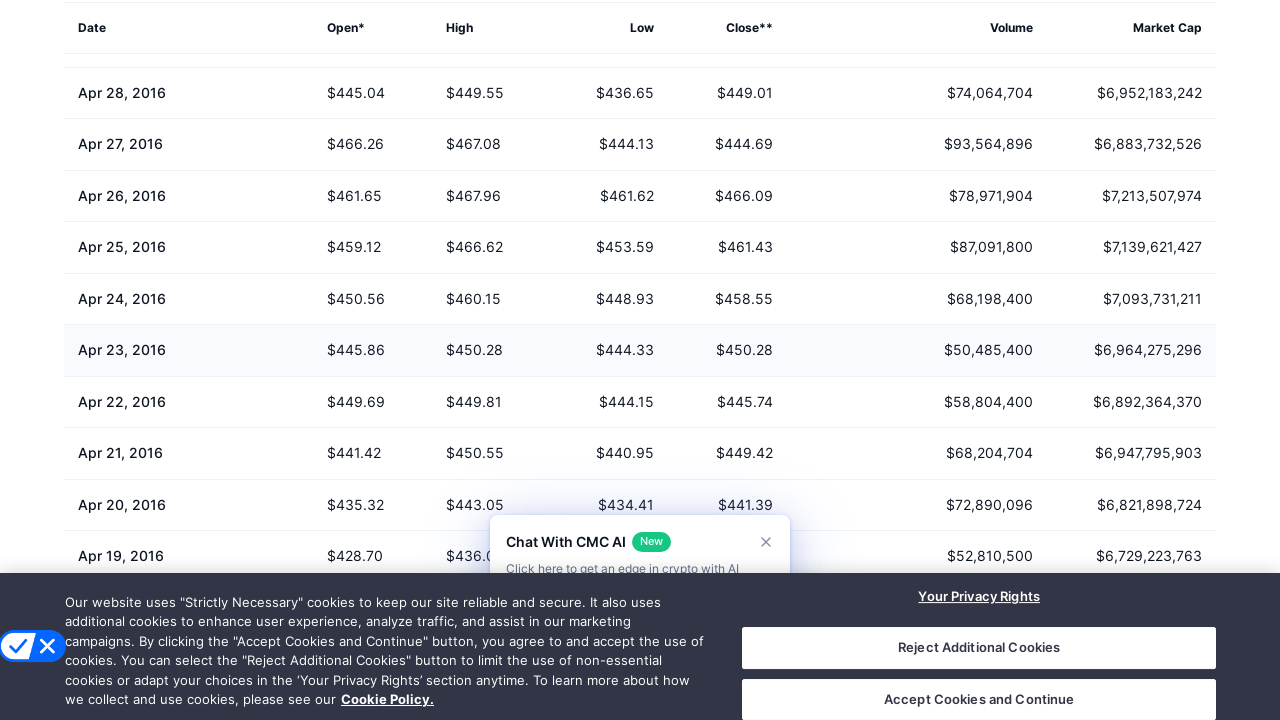

Evaluated new scroll height after content loaded
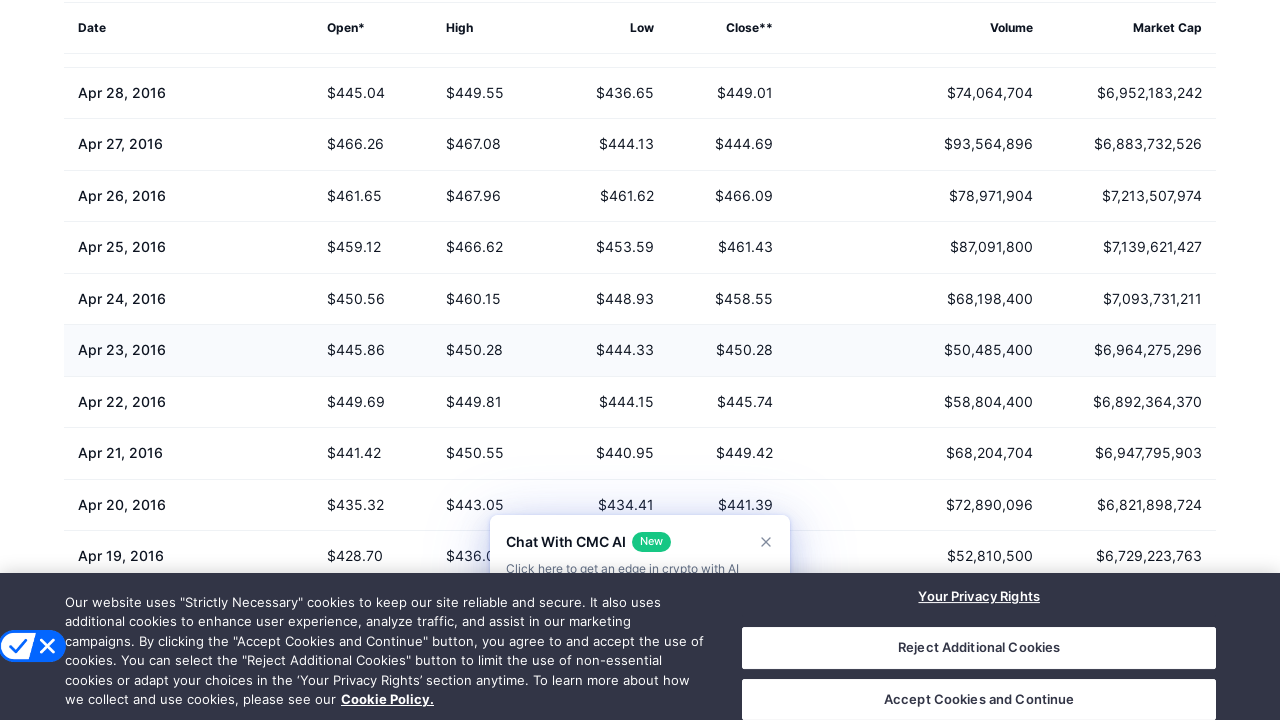

Scrolled to bottom of page
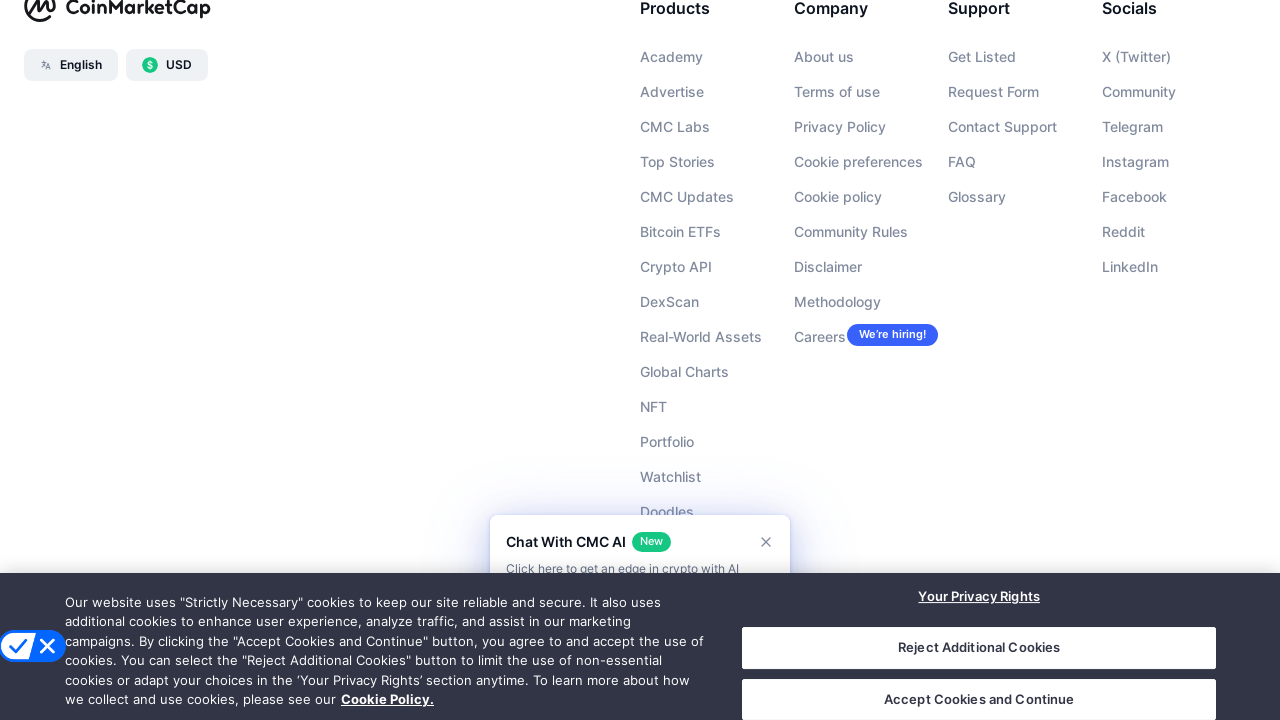

Located 'Load More' button
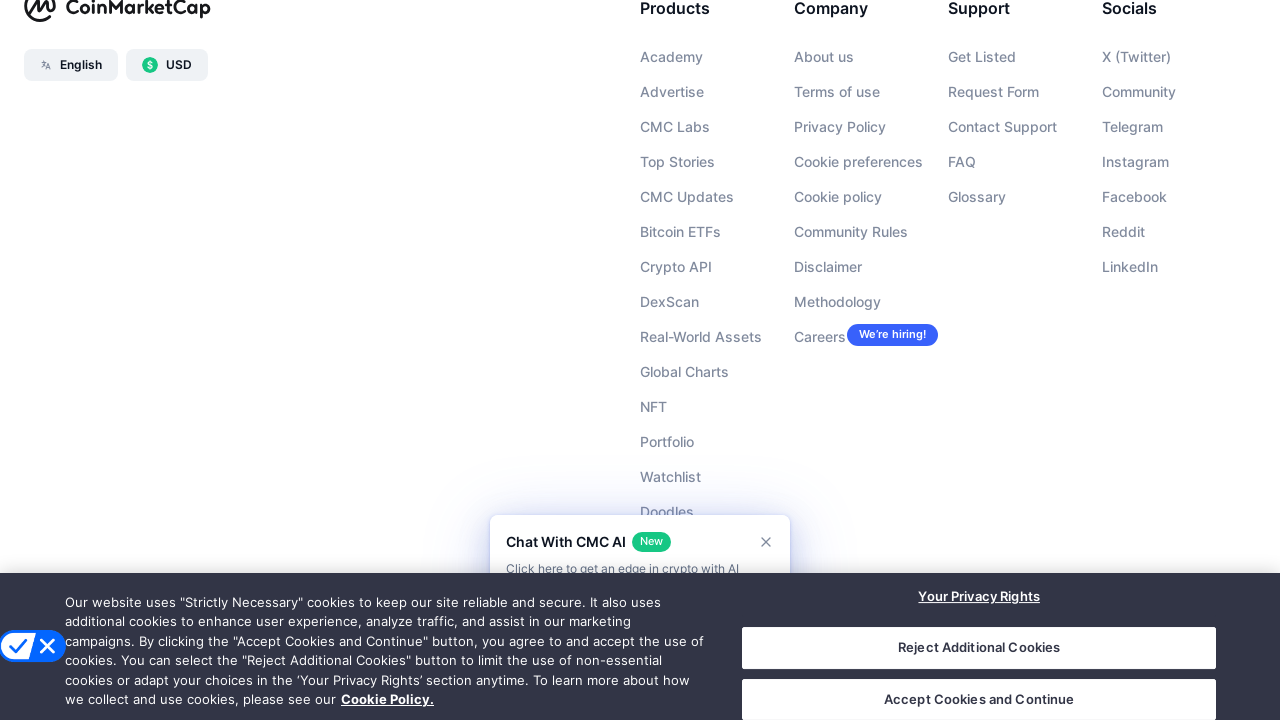

Clicked 'Load More' button to load additional historical data at (640, 360) on button:has-text('Load More')
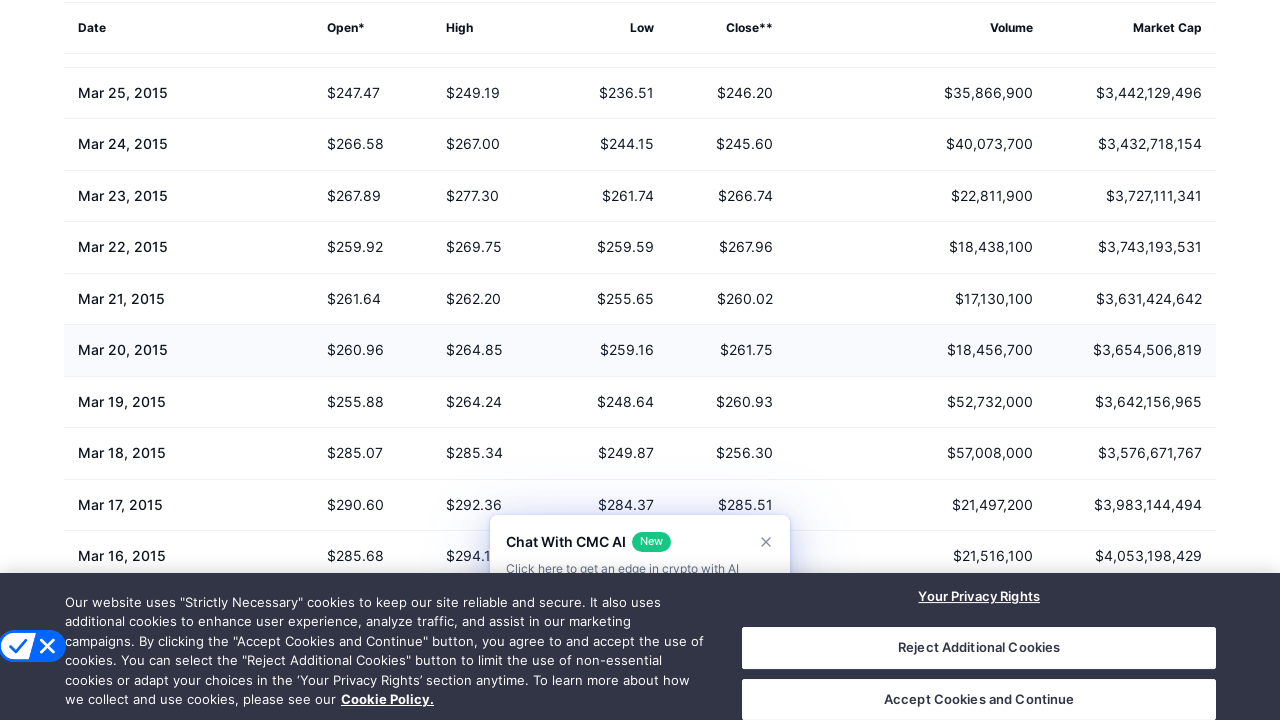

Waited 2000ms for new content to load after clicking Load More
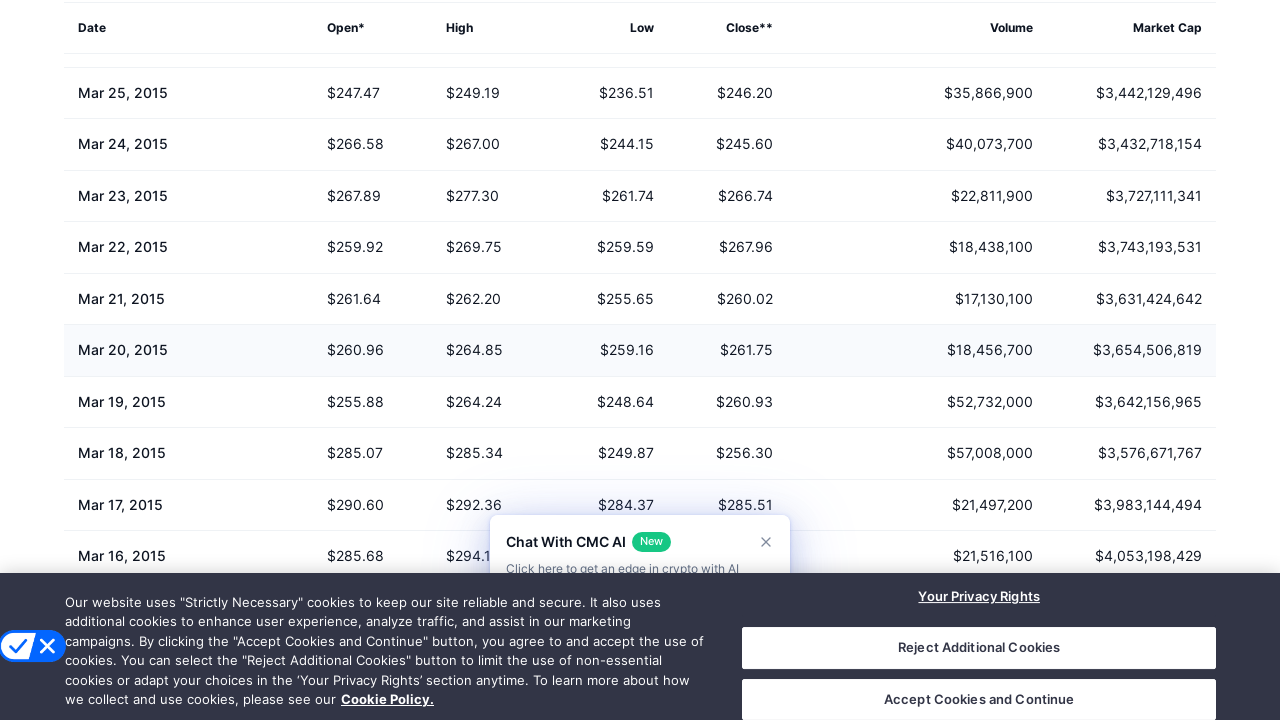

Evaluated new scroll height after content loaded
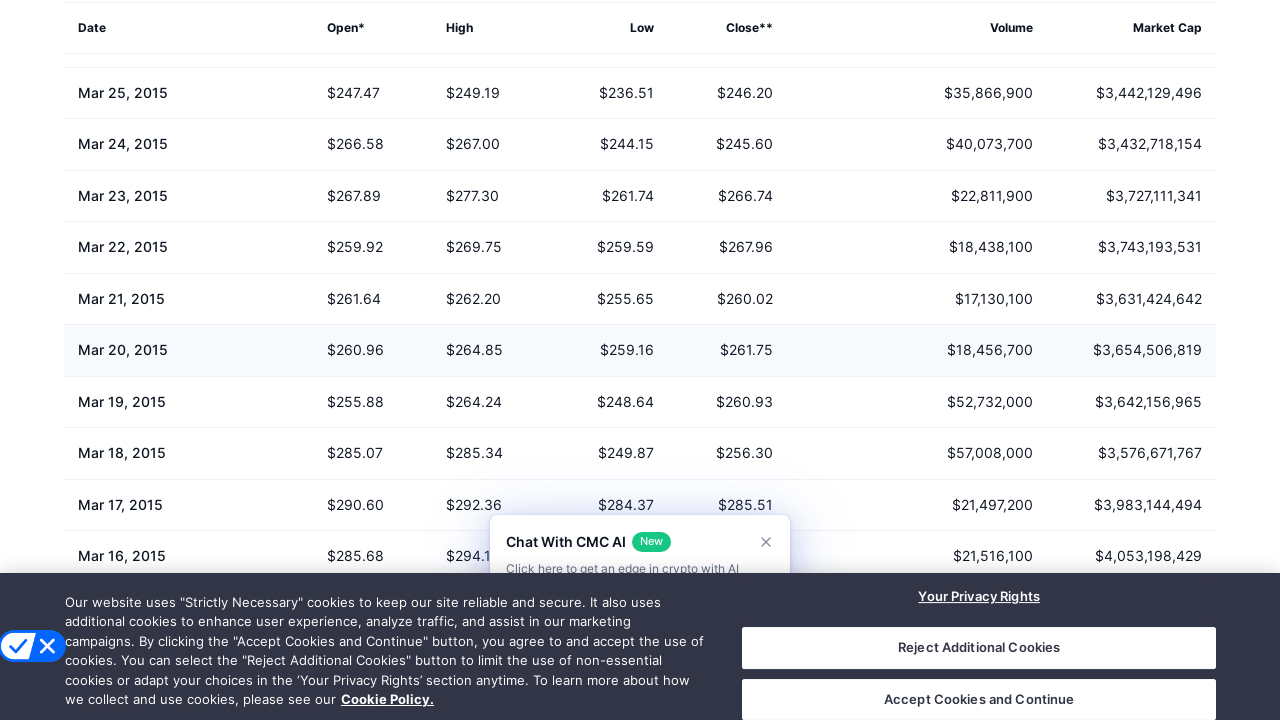

Verified historical data table is present with rows and columns
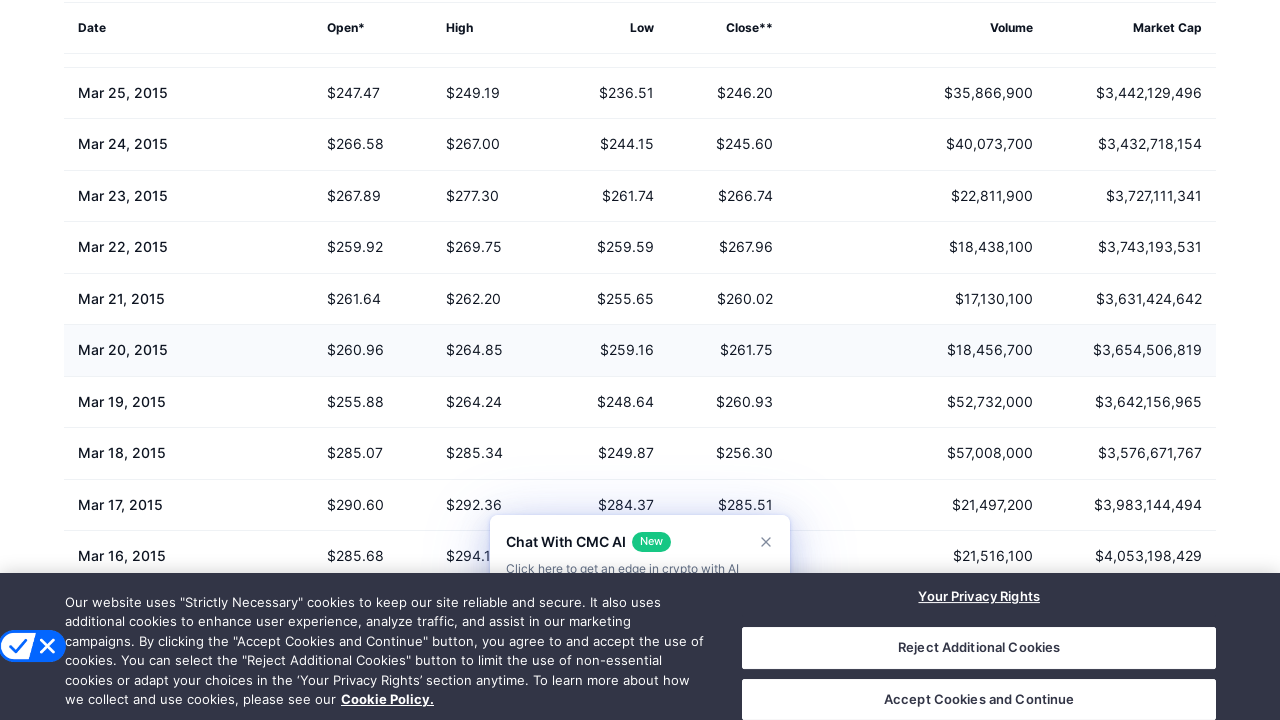

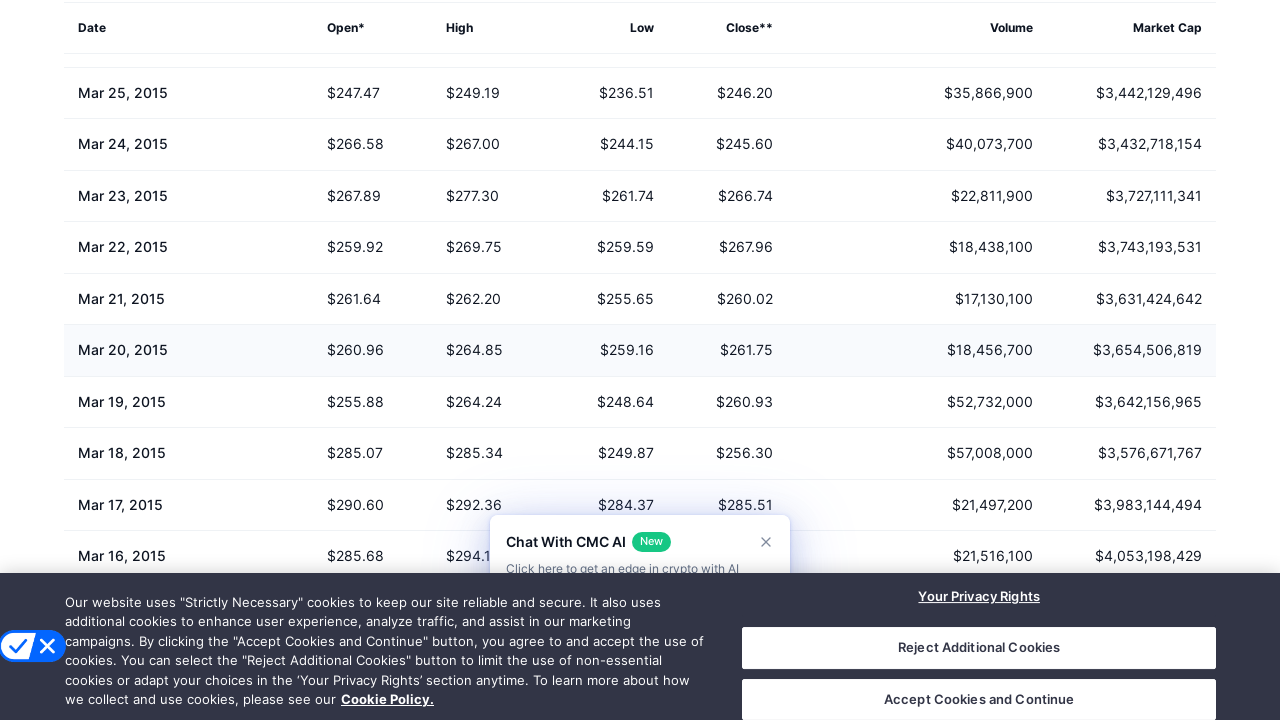